Clicks on each top tag to verify navigation to the tag viewing page

Starting URL: https://quotes.toscrape.com/

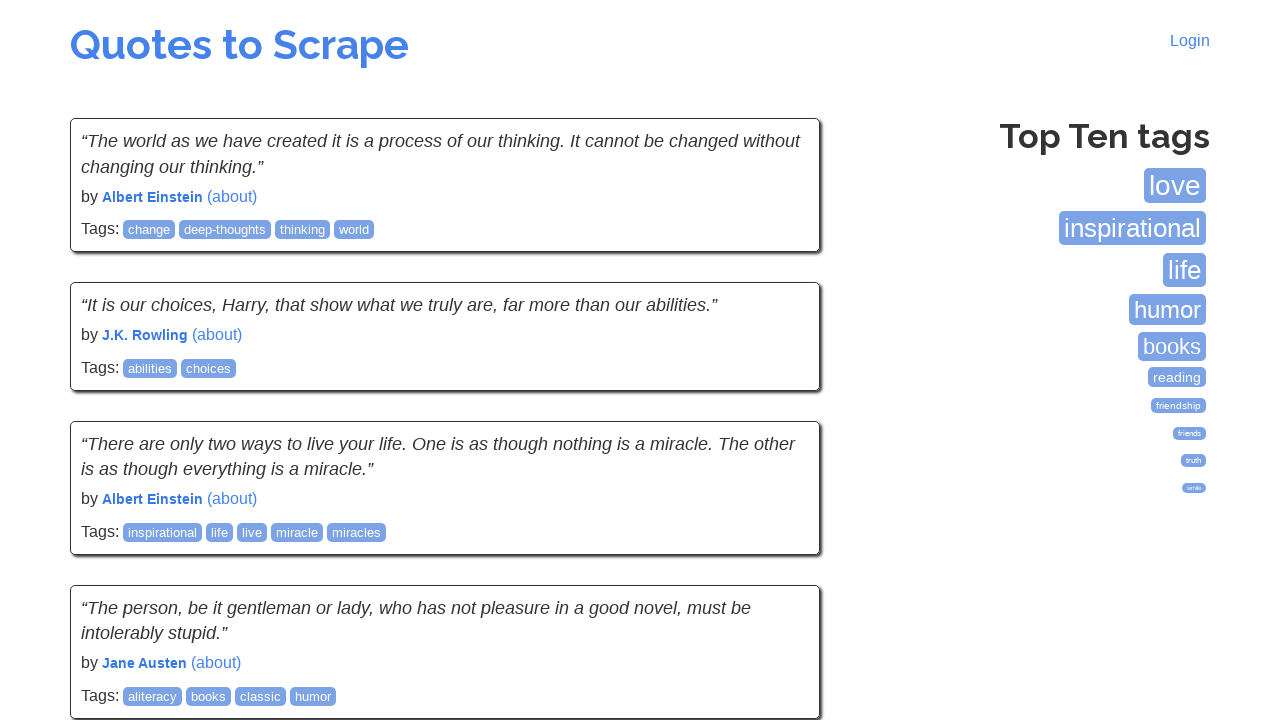

Retrieved all top tags from the page
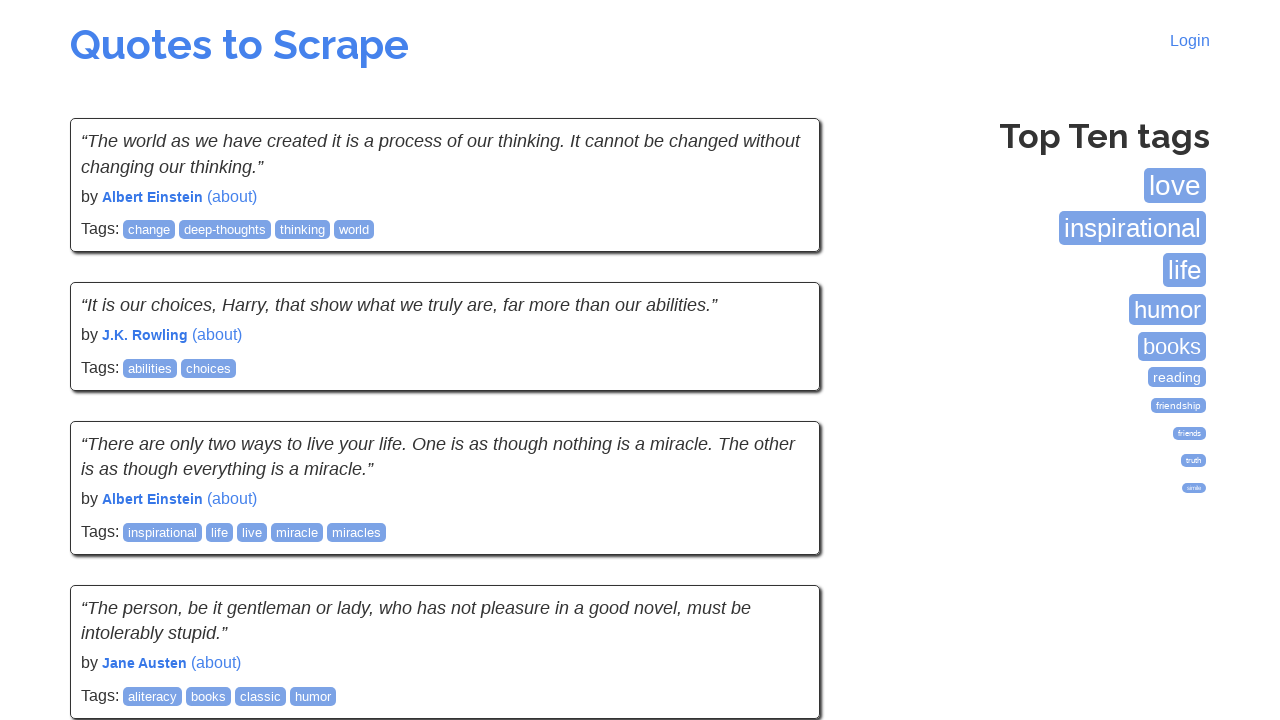

Clicked on top tag #1 at (1175, 186) on xpath=//span[@class='tag-item']/a[@class='tag'] >> nth=0
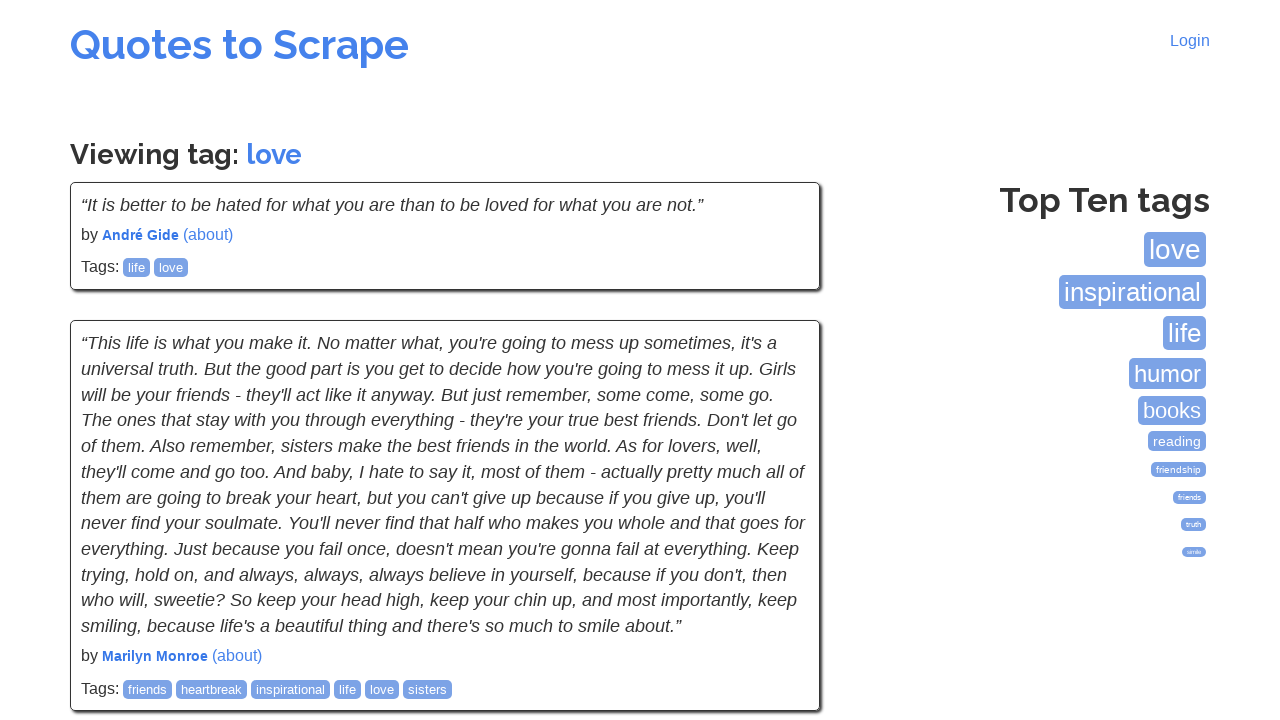

Tag viewing page loaded with tag title visible
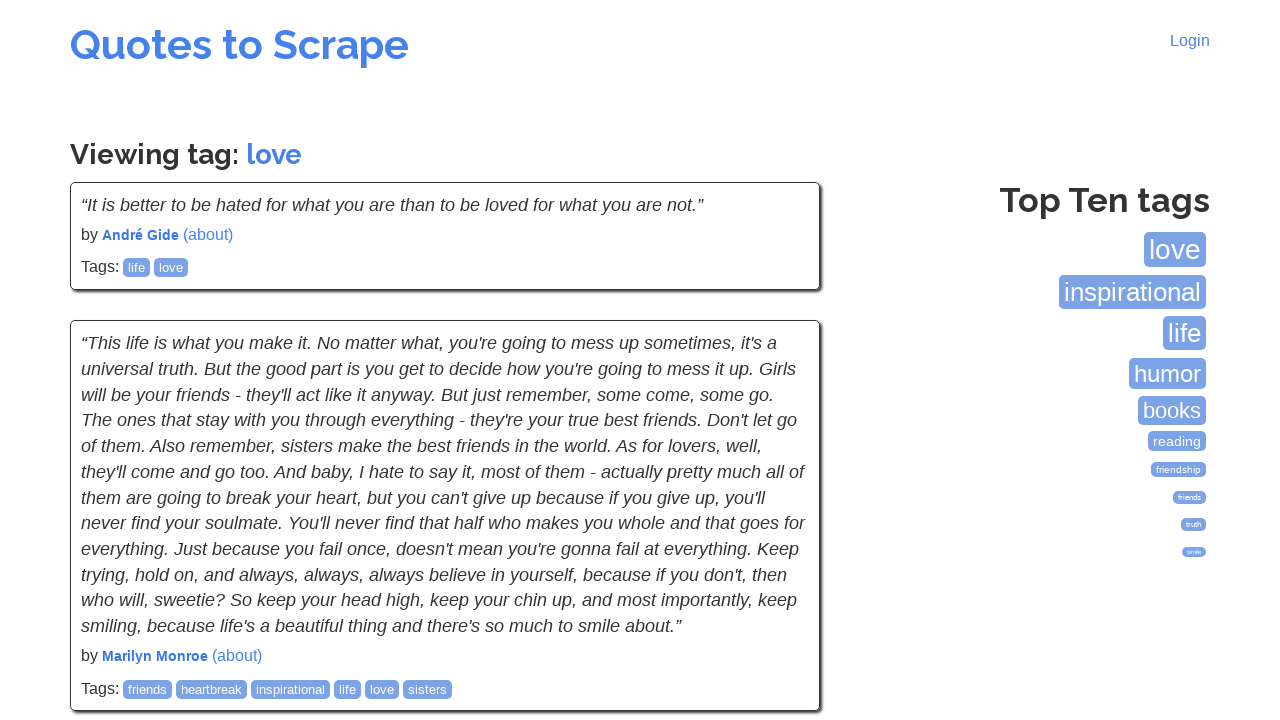

Retrieved tag title element
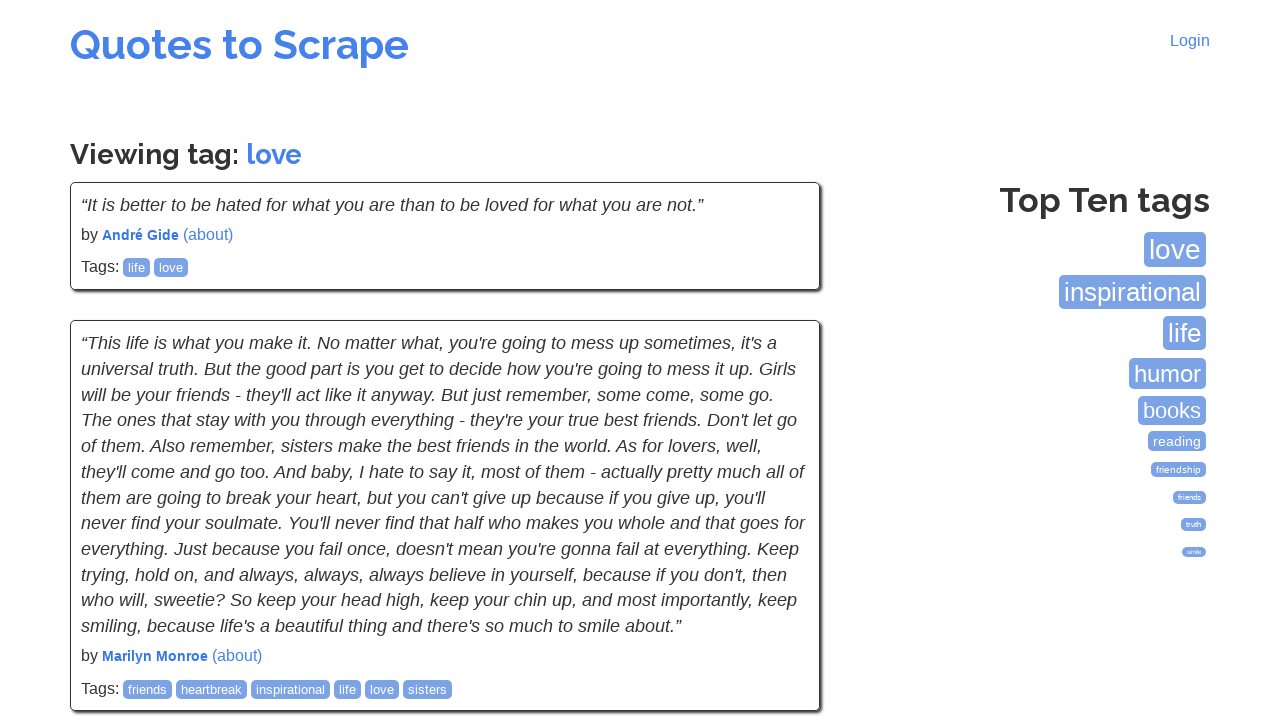

Verified 'Viewing tag' text is present in title
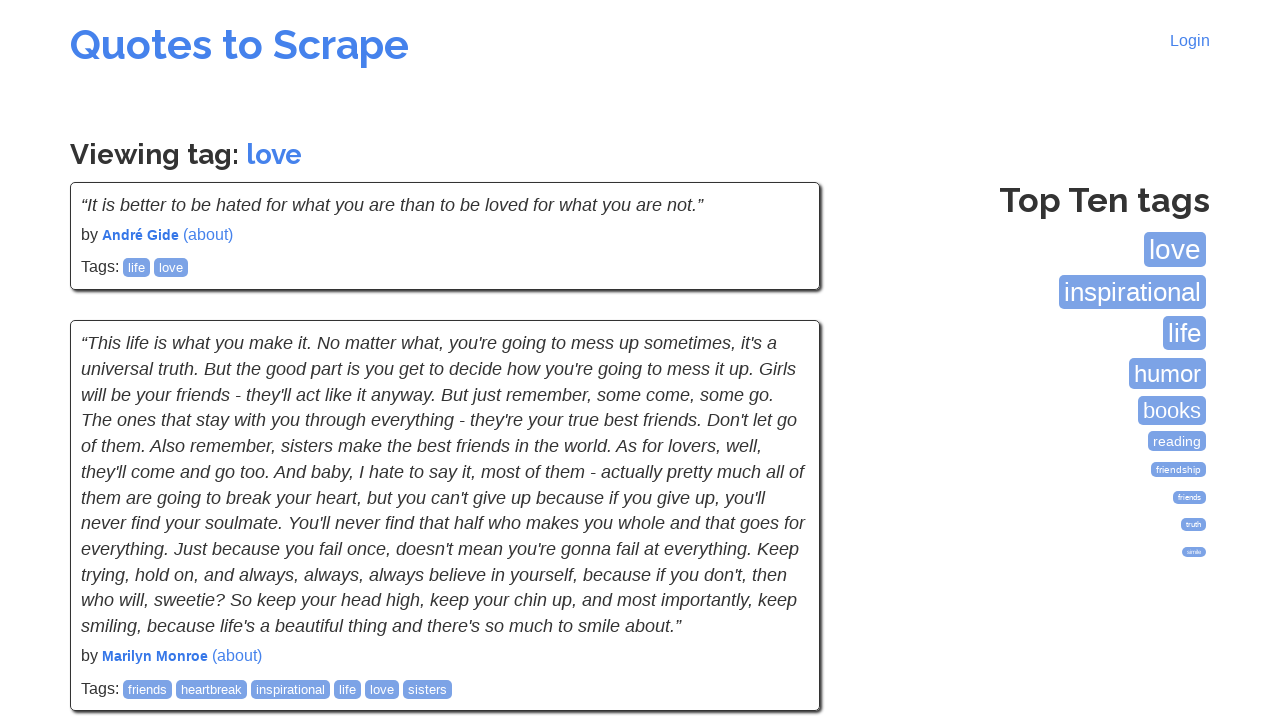

Navigated back to main page
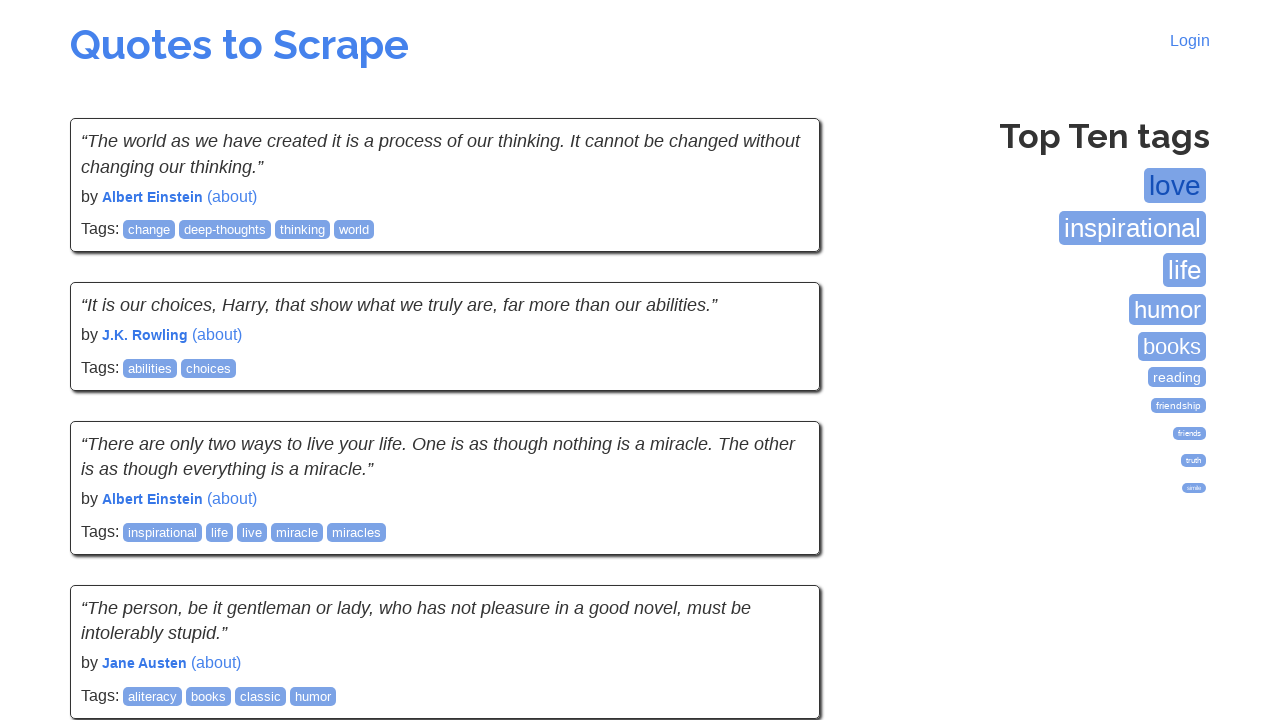

Top tags are visible again on main page
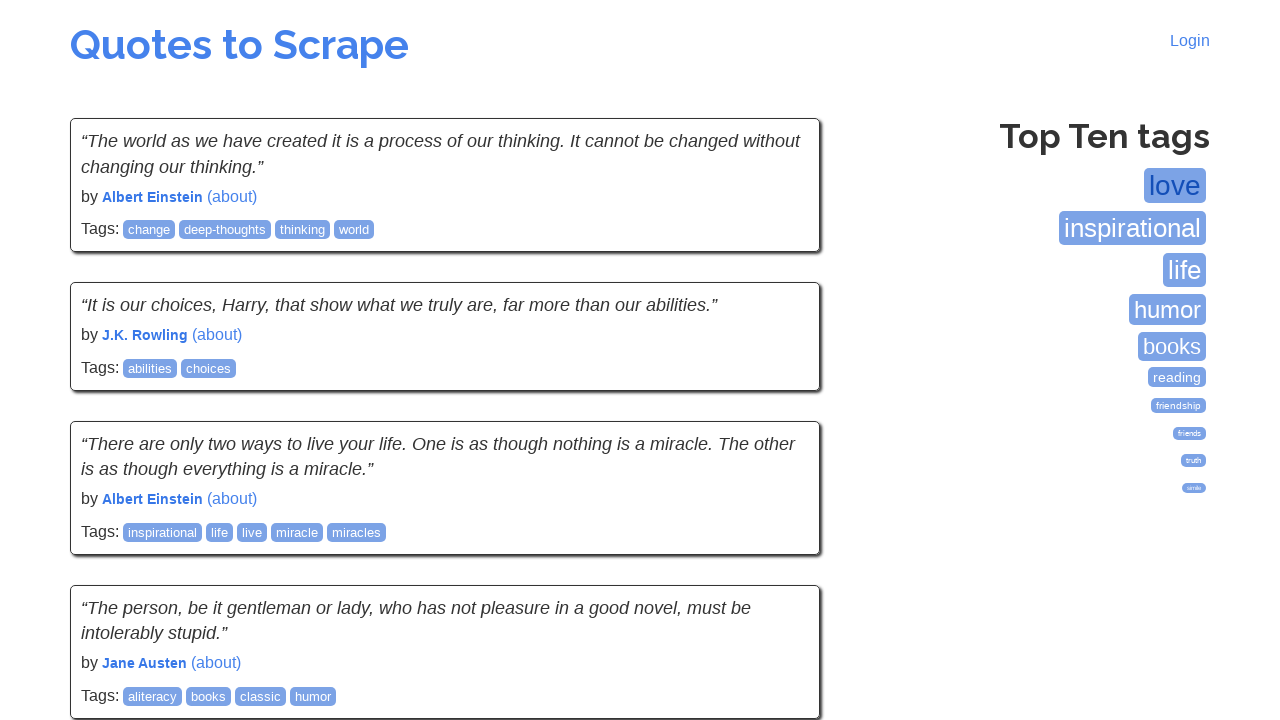

Clicked on top tag #2 at (1132, 228) on xpath=//span[@class='tag-item']/a[@class='tag'] >> nth=1
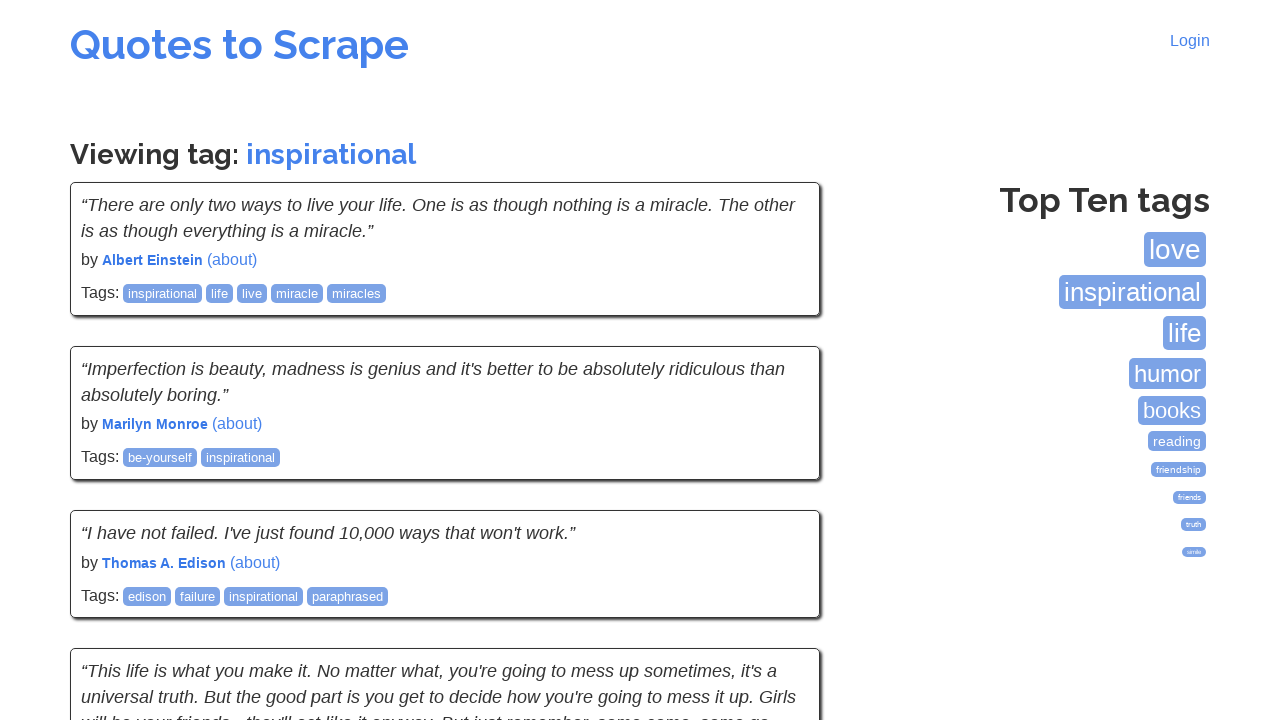

Tag viewing page loaded with tag title visible
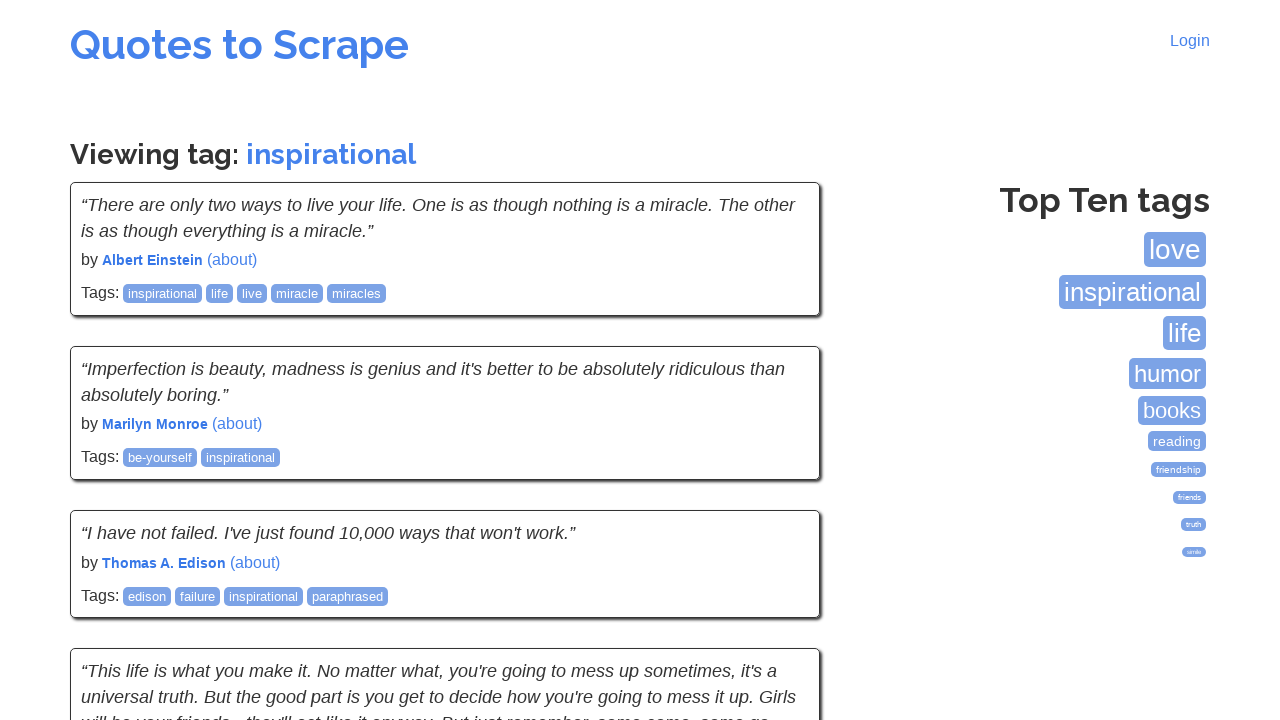

Retrieved tag title element
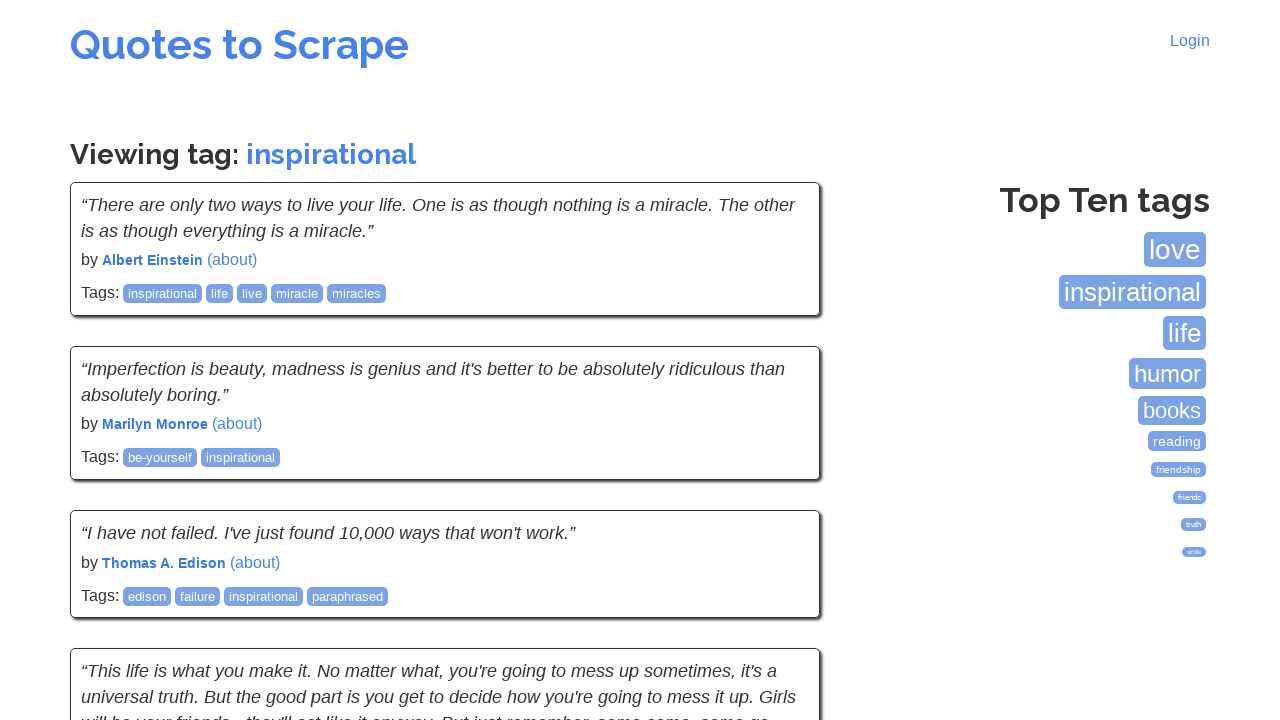

Verified 'Viewing tag' text is present in title
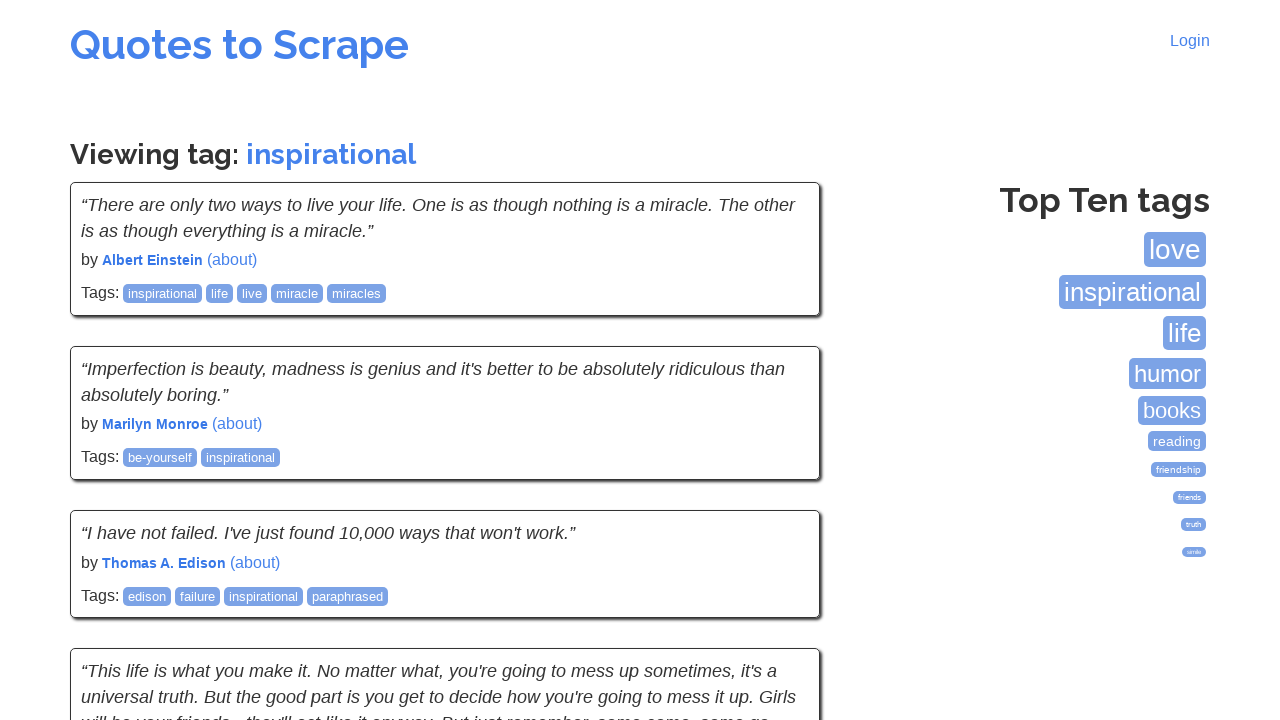

Navigated back to main page
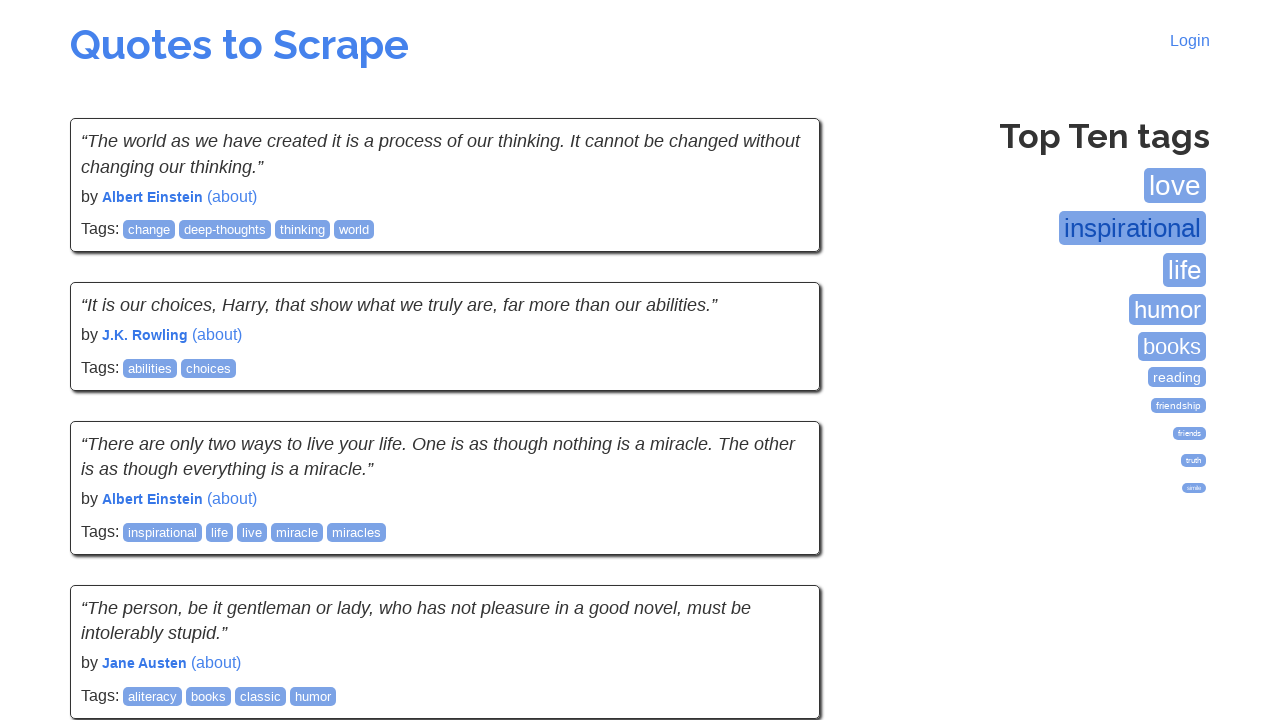

Top tags are visible again on main page
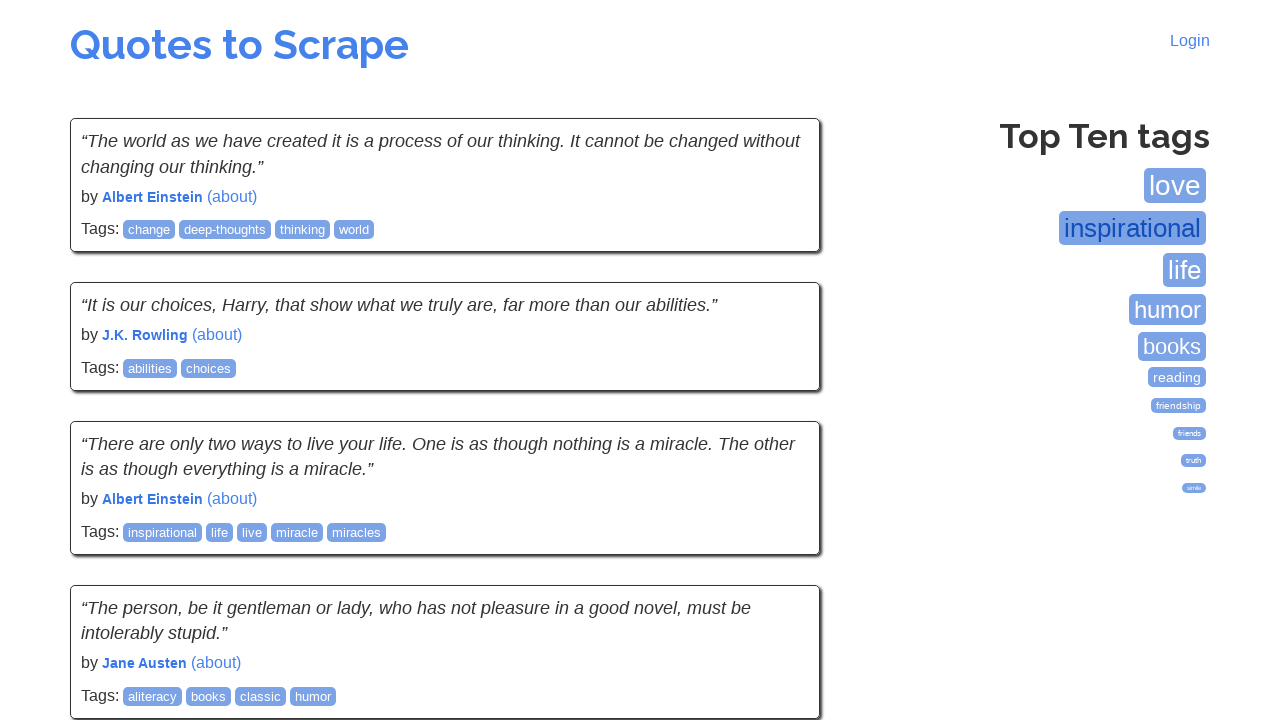

Clicked on top tag #3 at (1184, 270) on xpath=//span[@class='tag-item']/a[@class='tag'] >> nth=2
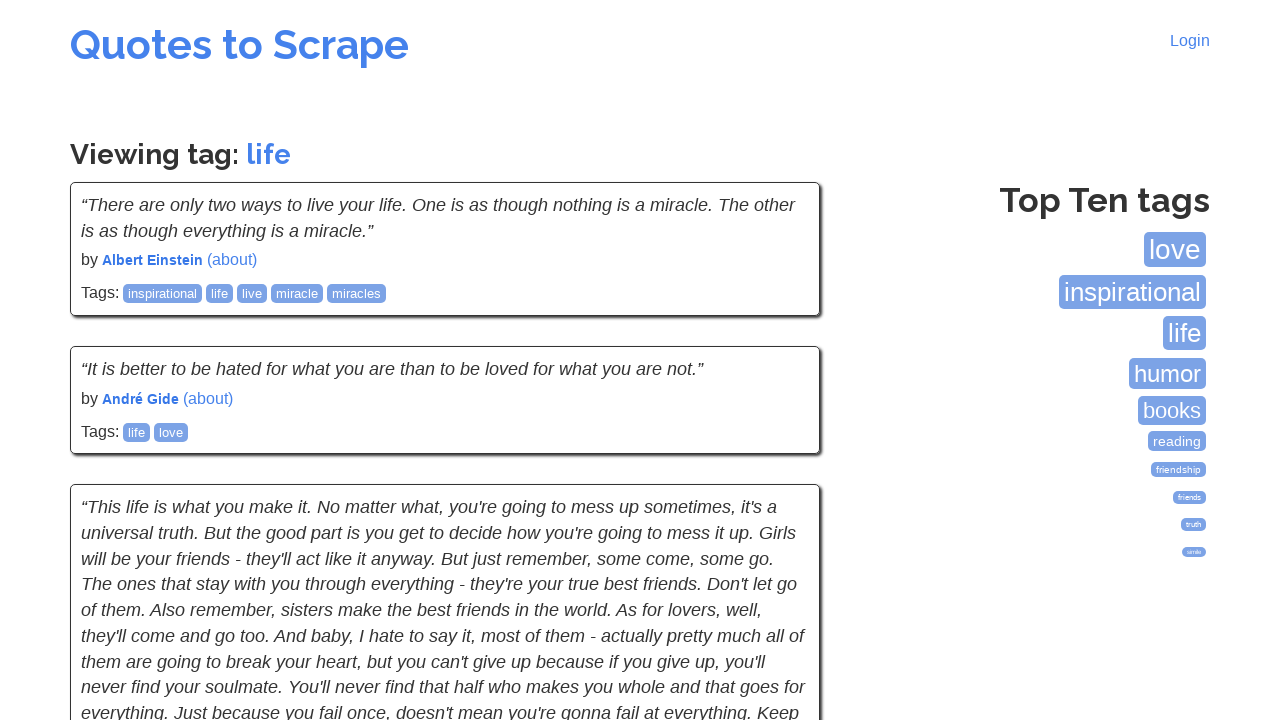

Tag viewing page loaded with tag title visible
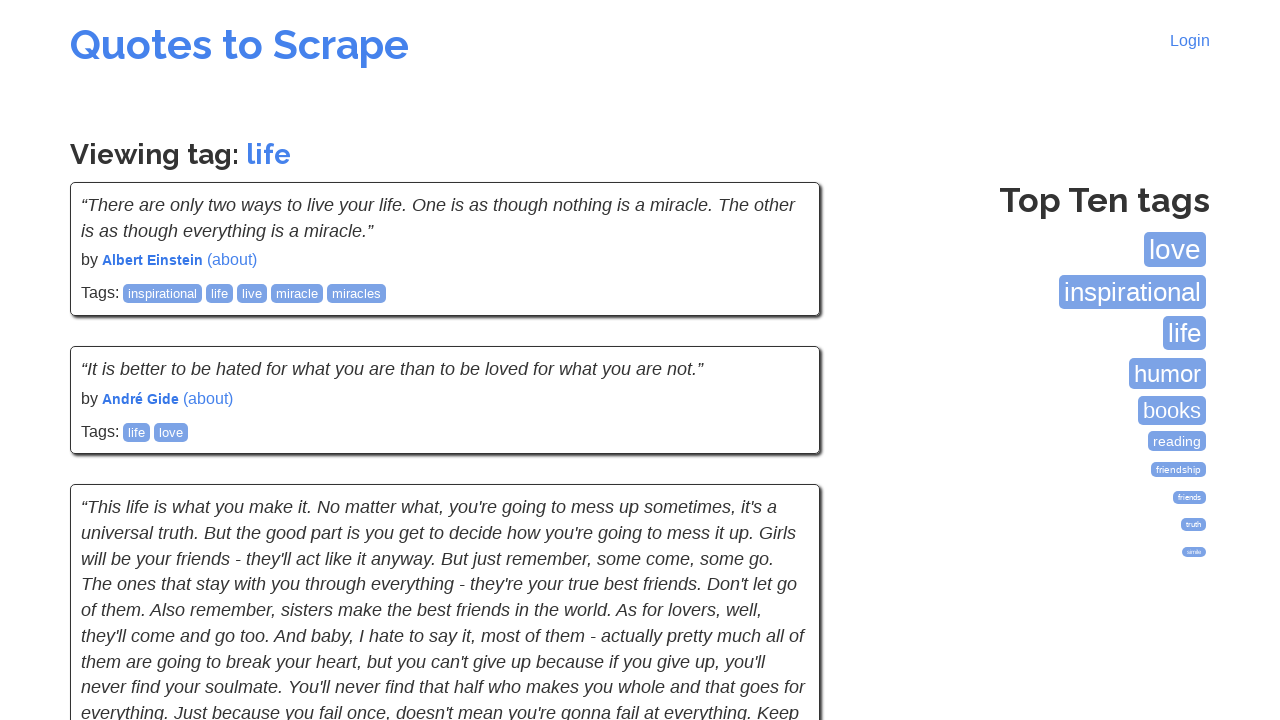

Retrieved tag title element
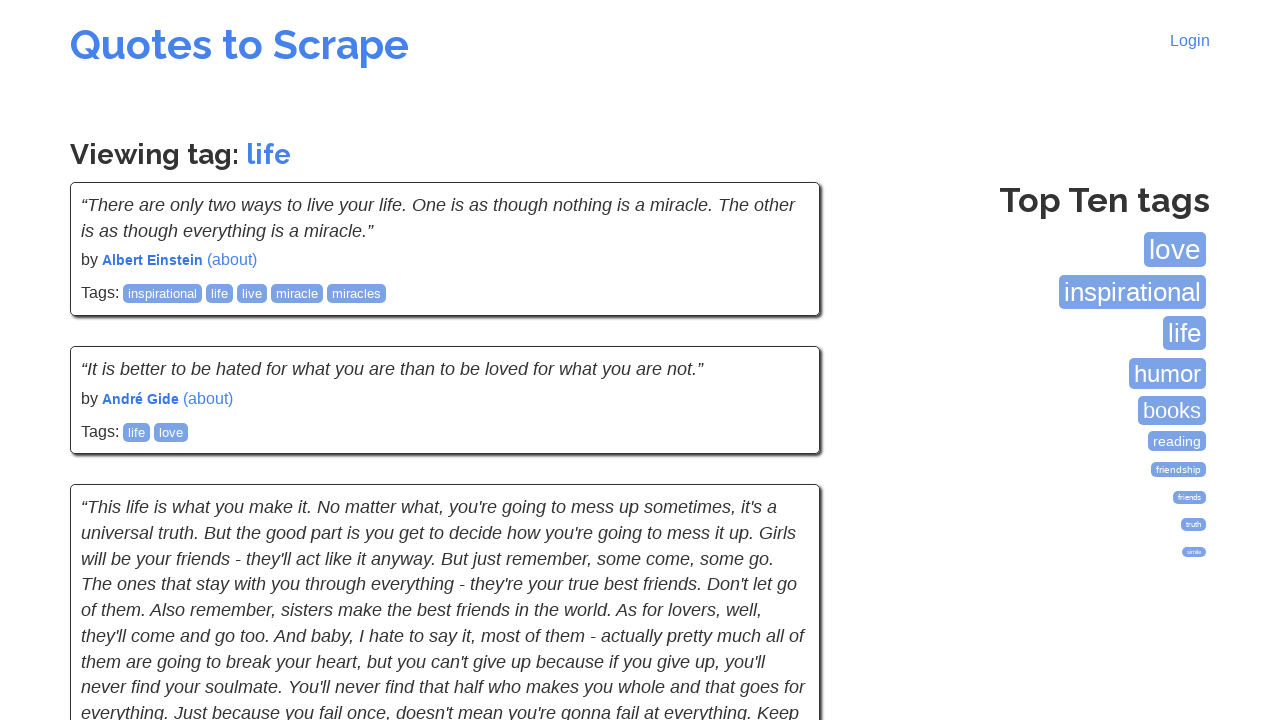

Verified 'Viewing tag' text is present in title
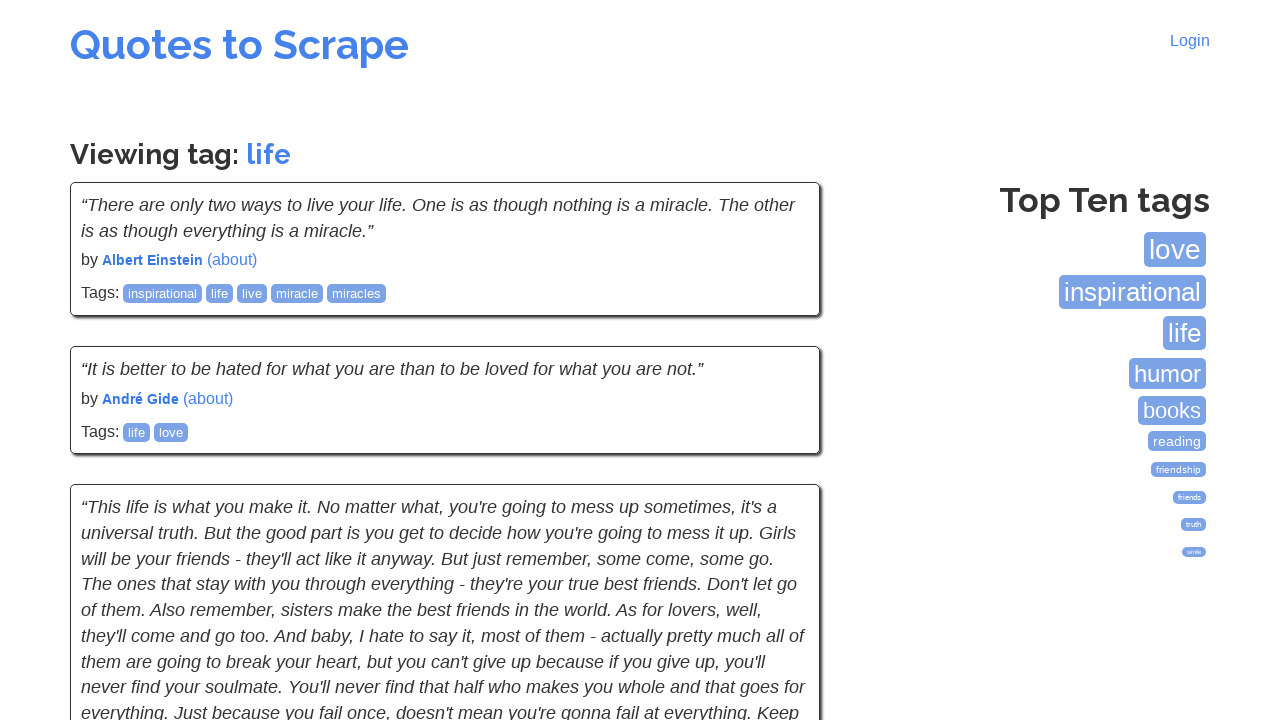

Navigated back to main page
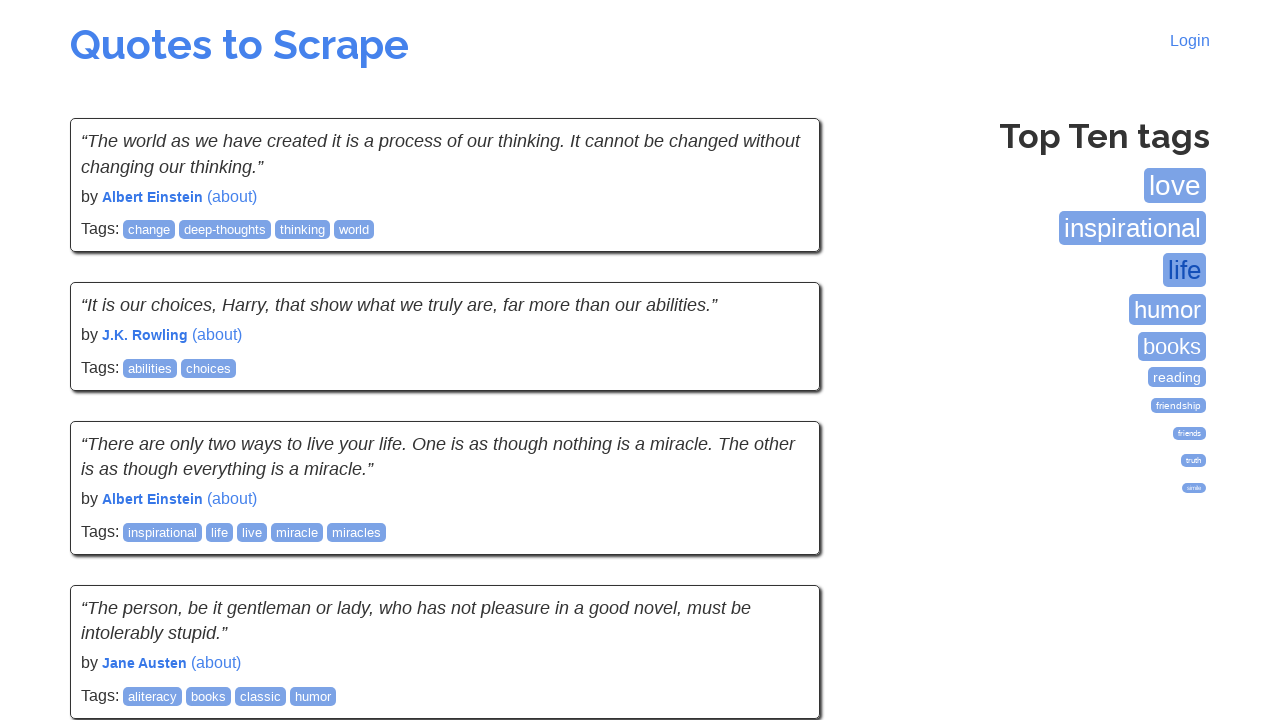

Top tags are visible again on main page
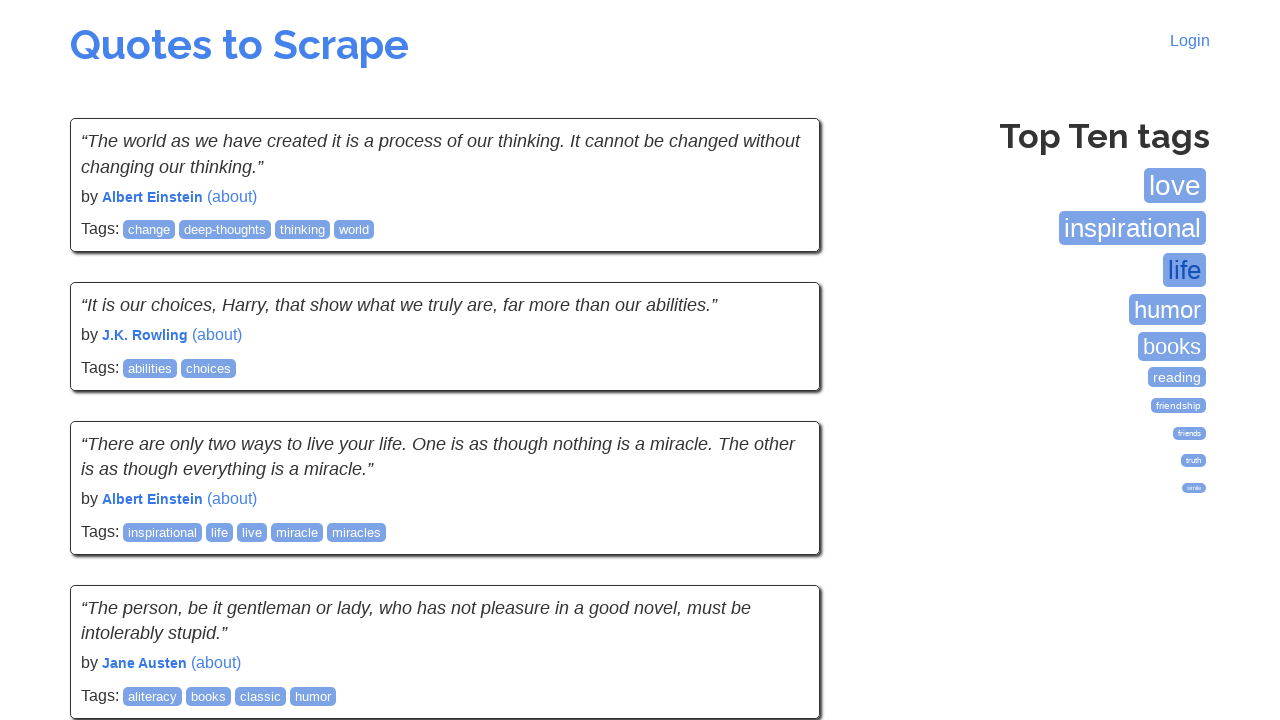

Clicked on top tag #4 at (1168, 309) on xpath=//span[@class='tag-item']/a[@class='tag'] >> nth=3
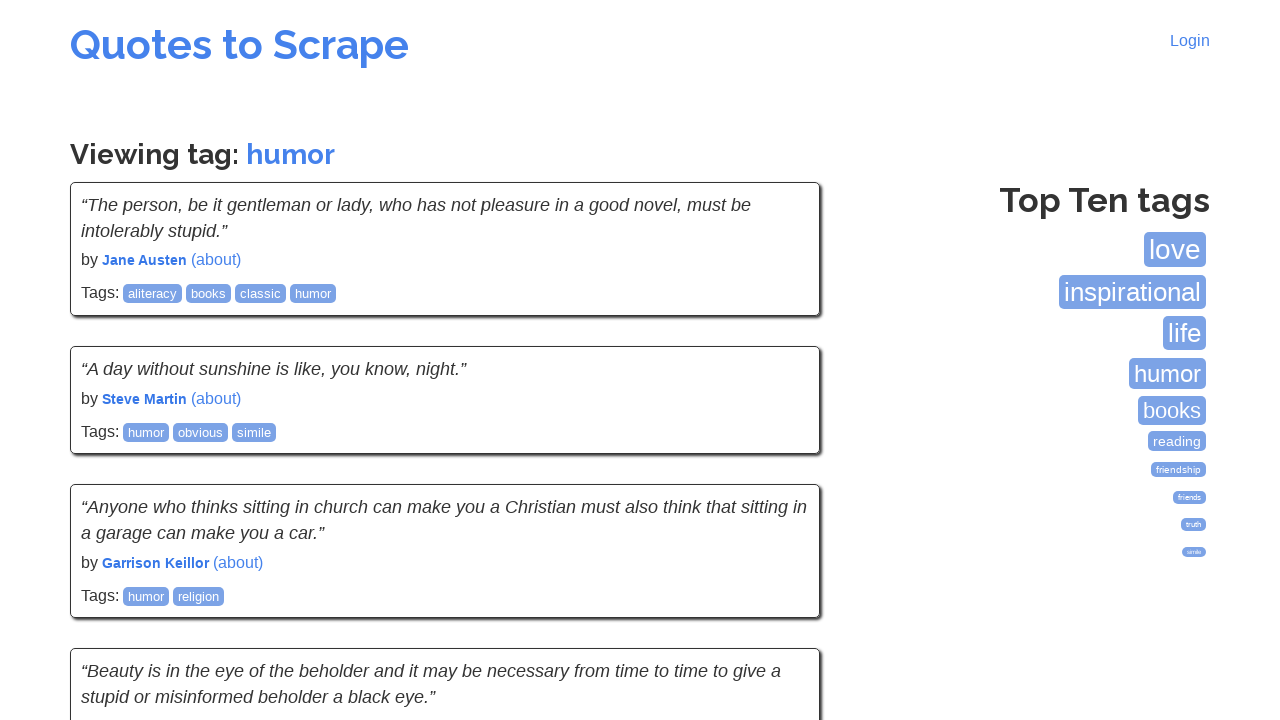

Tag viewing page loaded with tag title visible
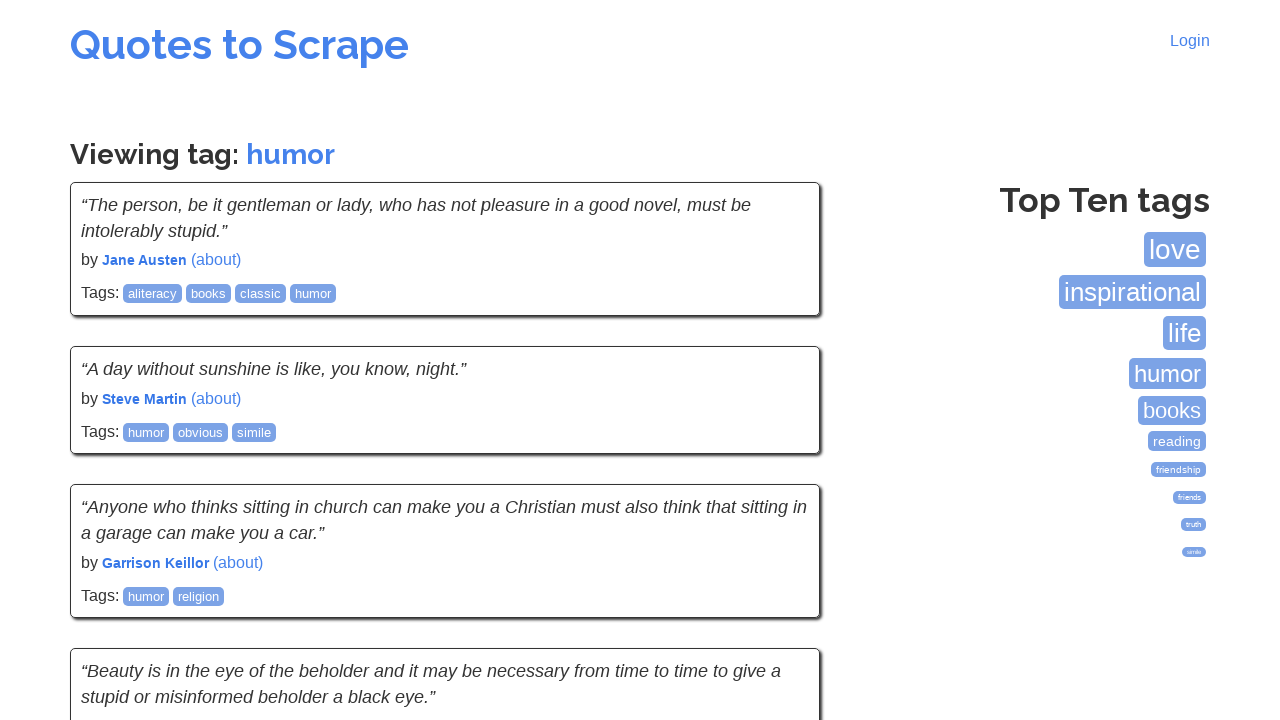

Retrieved tag title element
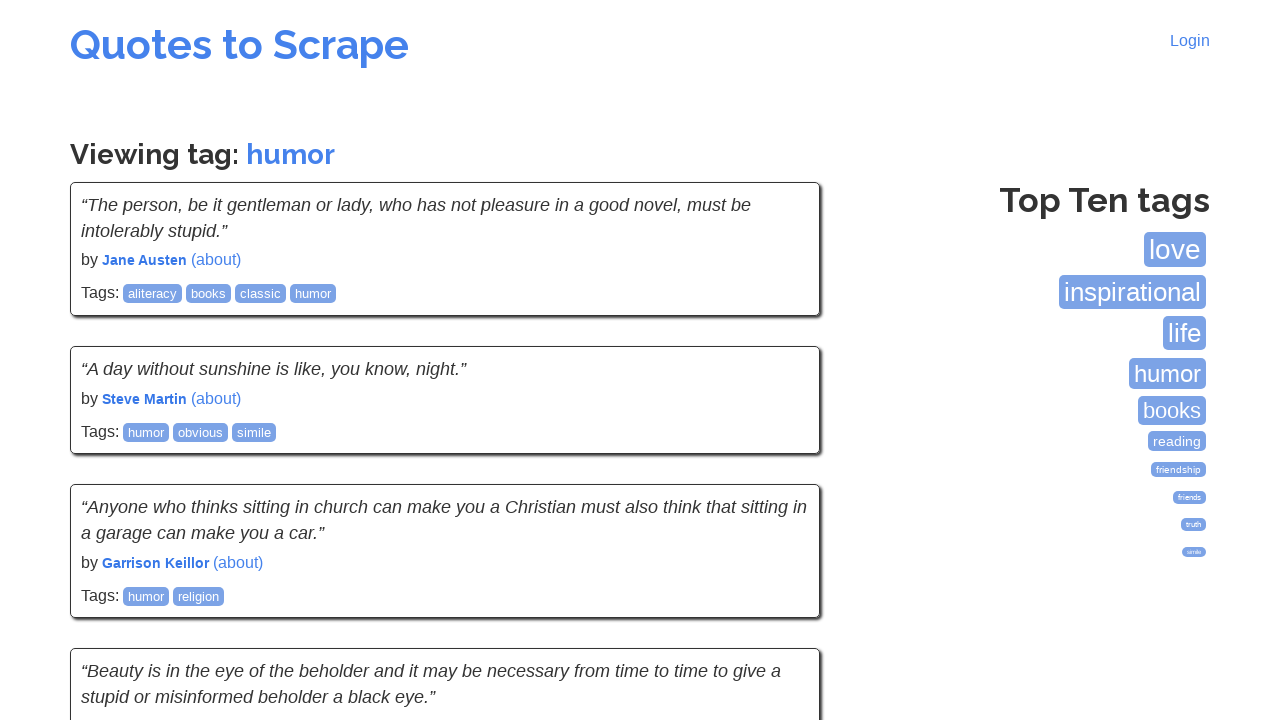

Verified 'Viewing tag' text is present in title
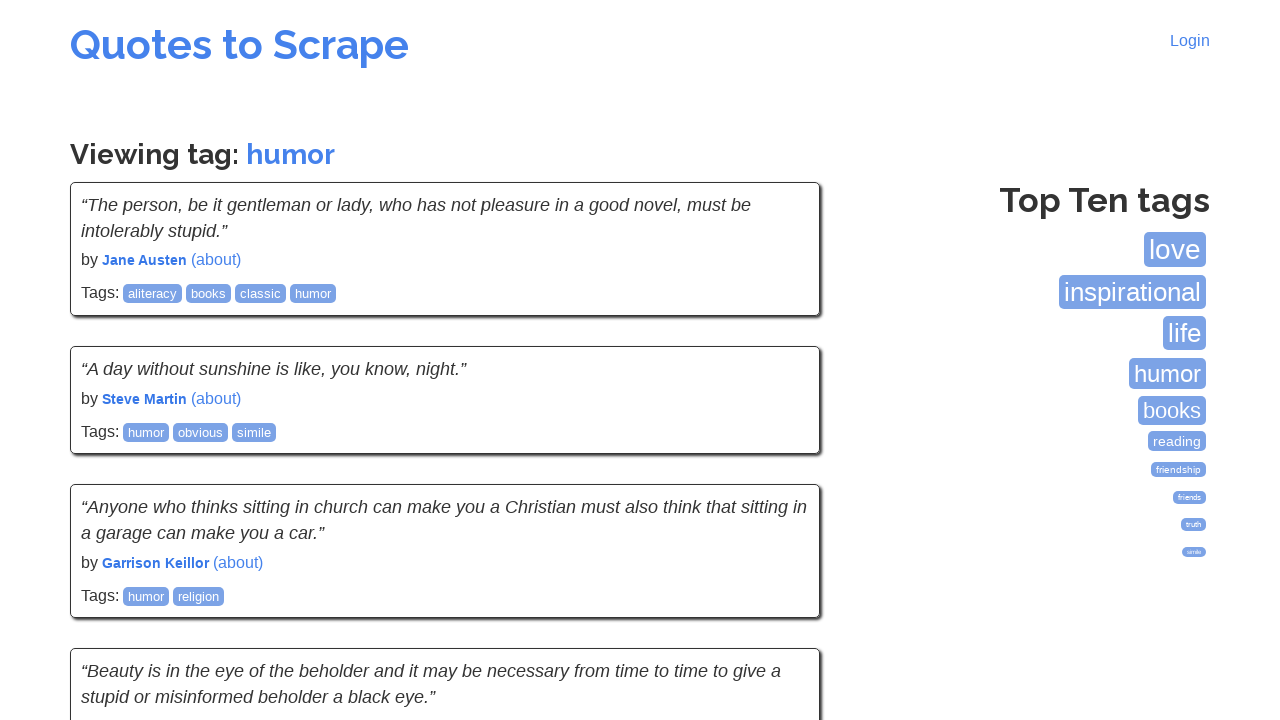

Navigated back to main page
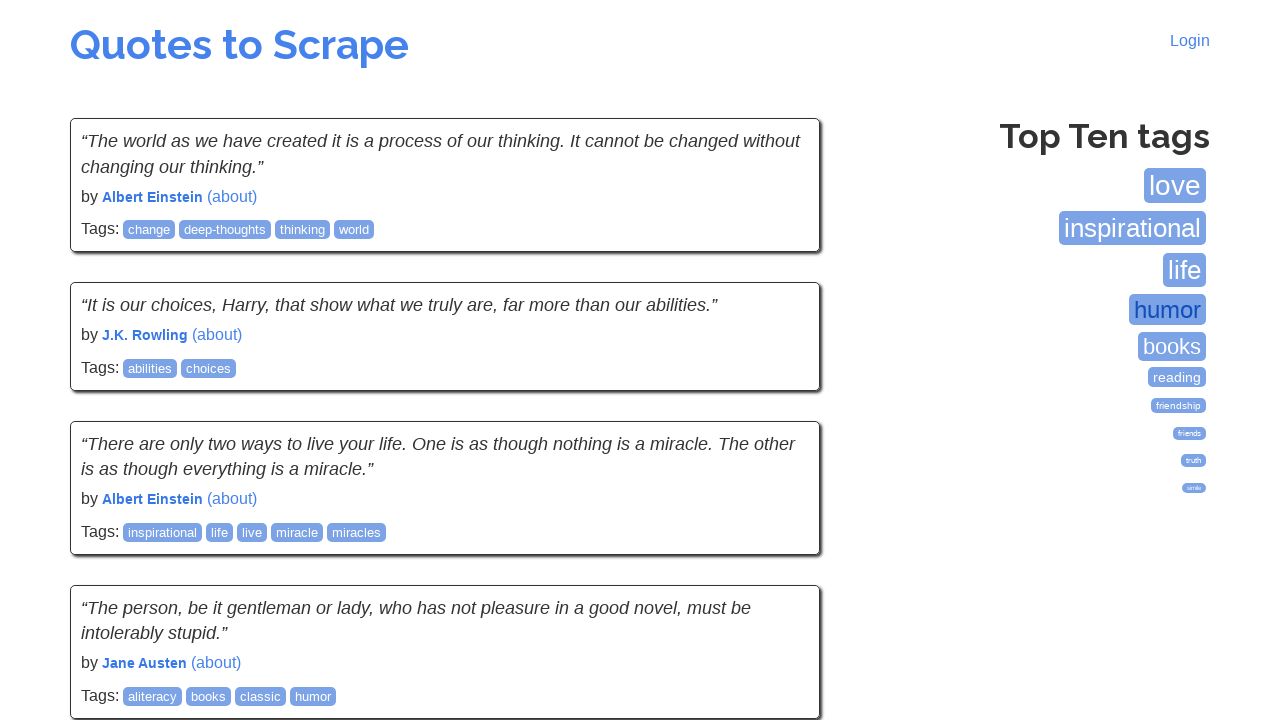

Top tags are visible again on main page
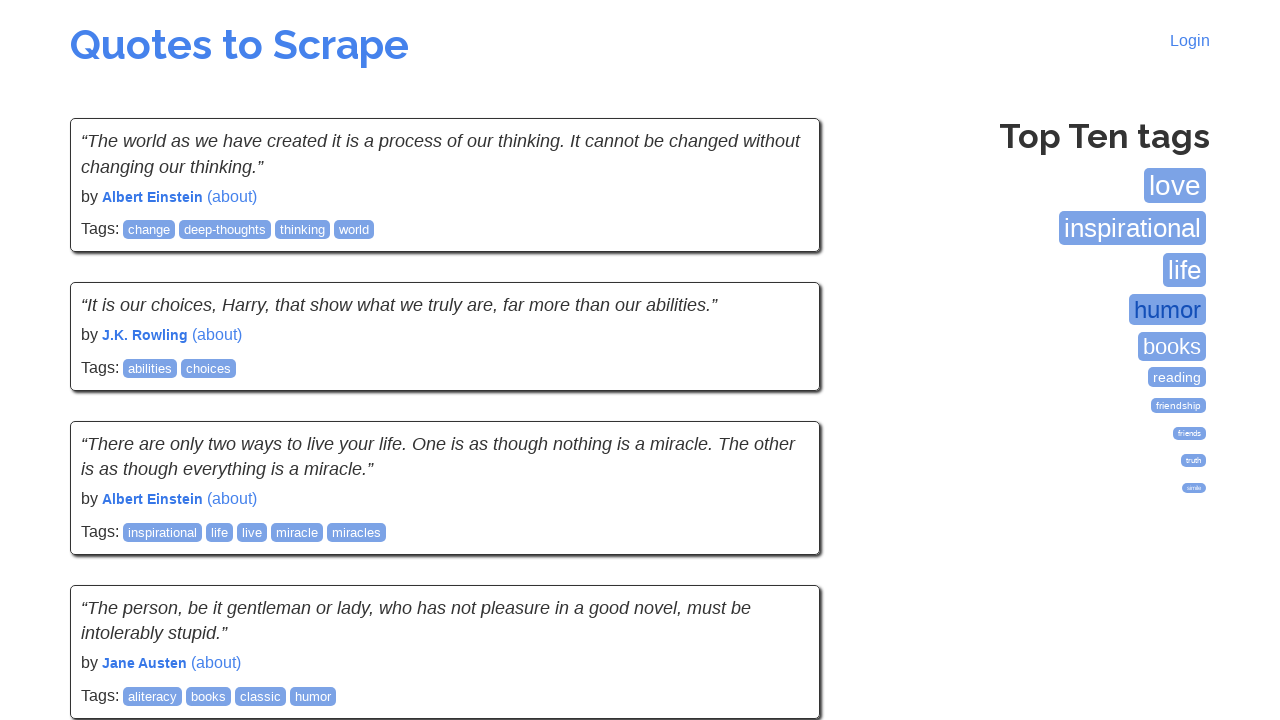

Clicked on top tag #5 at (1172, 347) on xpath=//span[@class='tag-item']/a[@class='tag'] >> nth=4
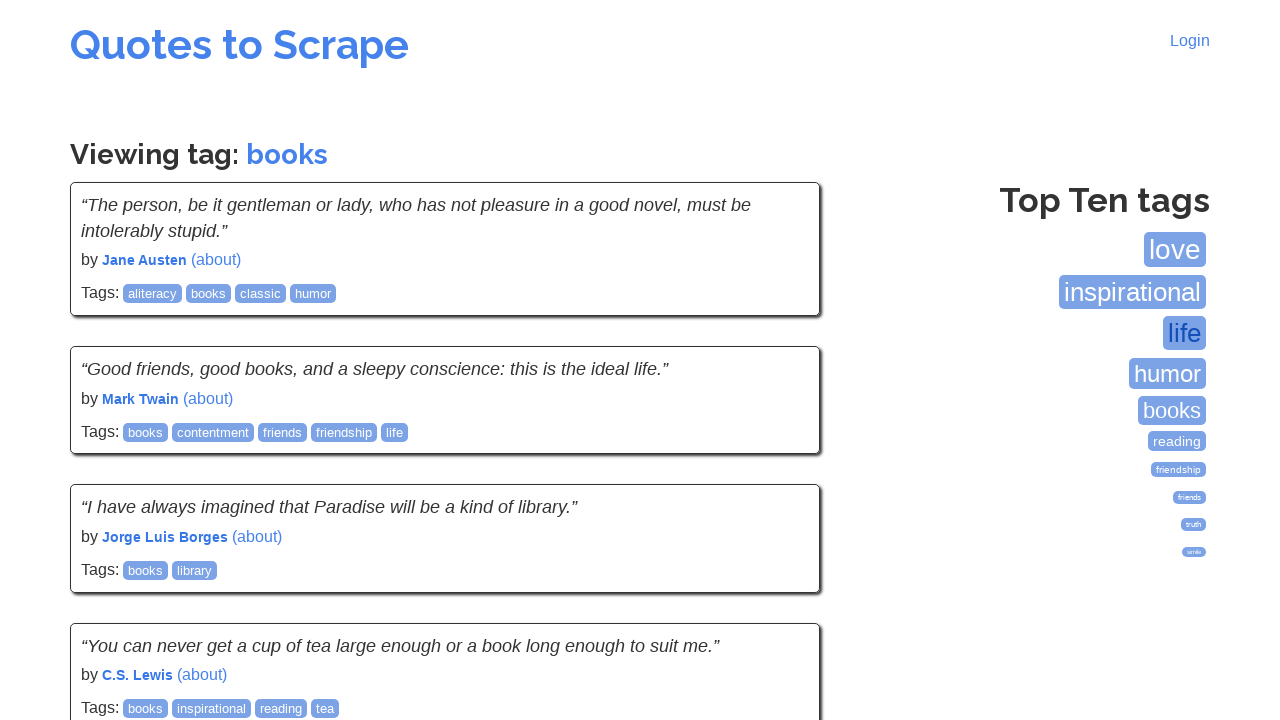

Tag viewing page loaded with tag title visible
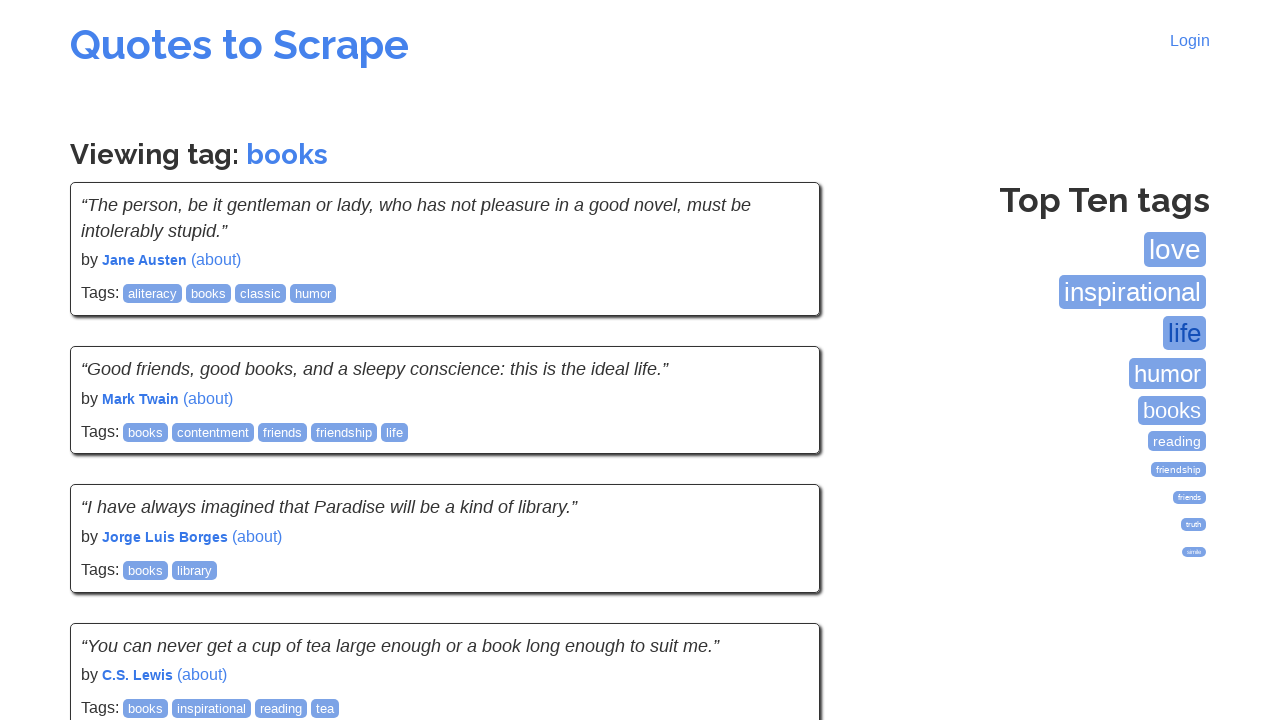

Retrieved tag title element
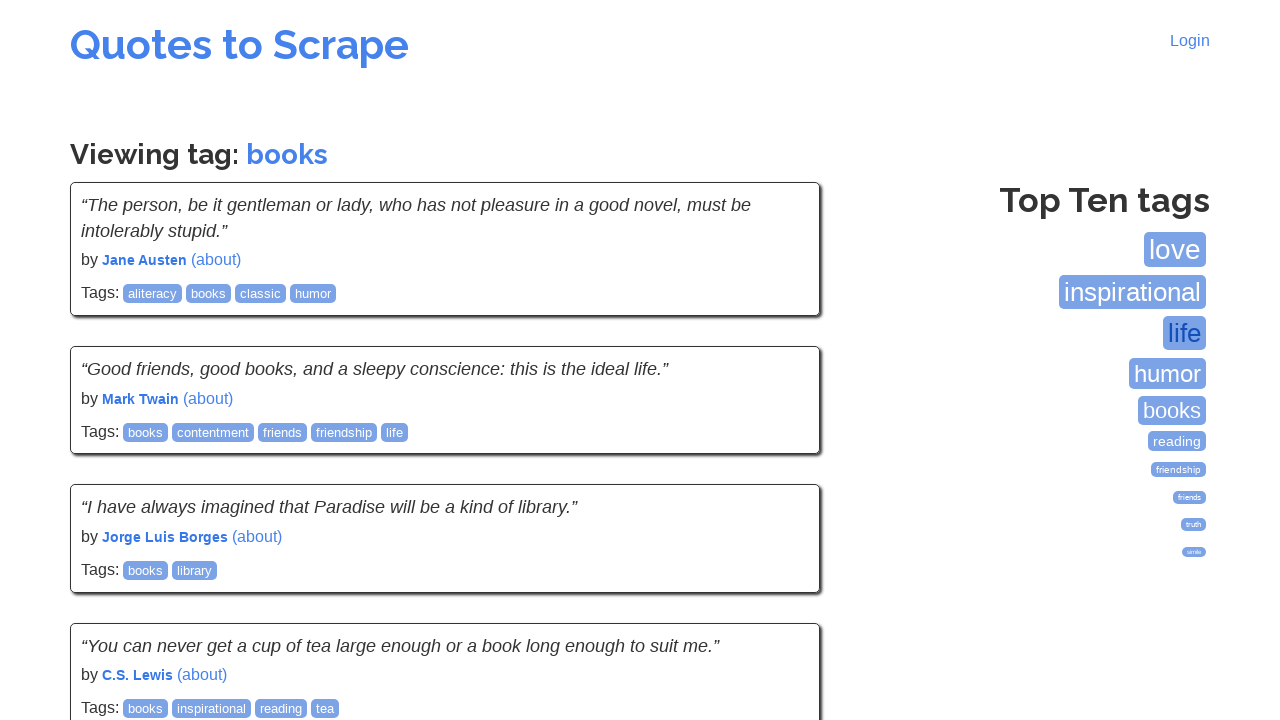

Verified 'Viewing tag' text is present in title
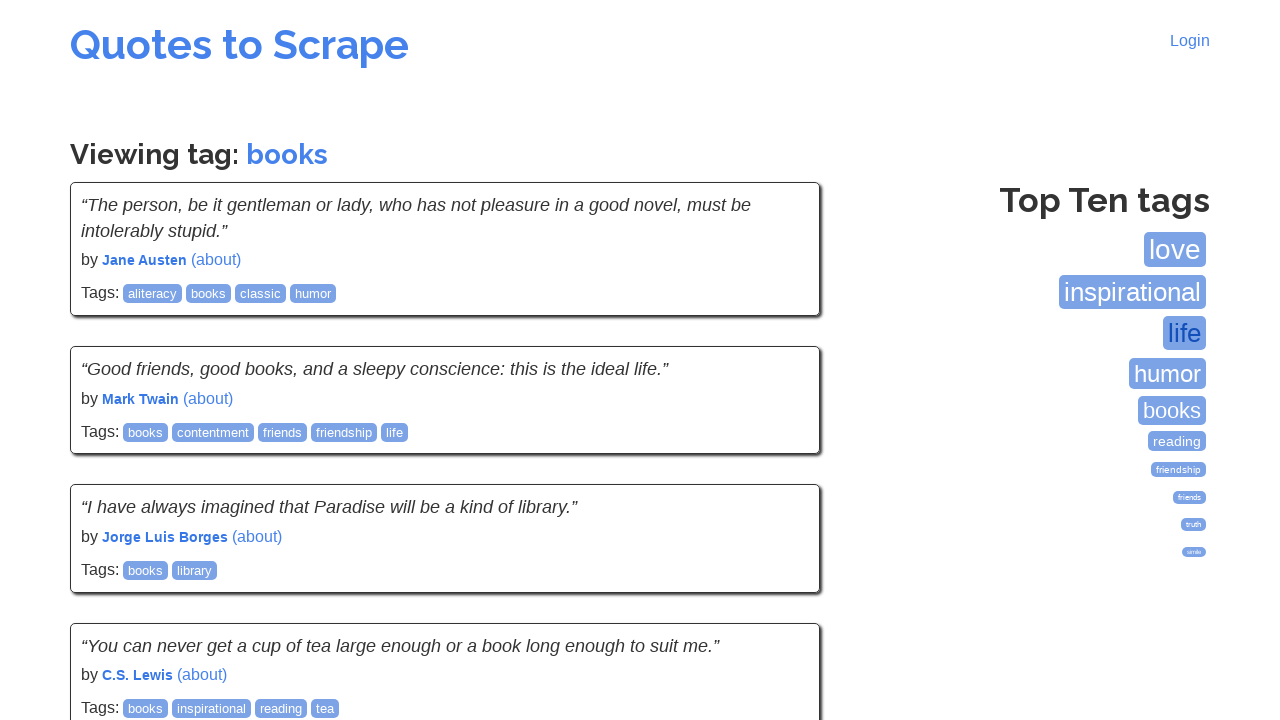

Navigated back to main page
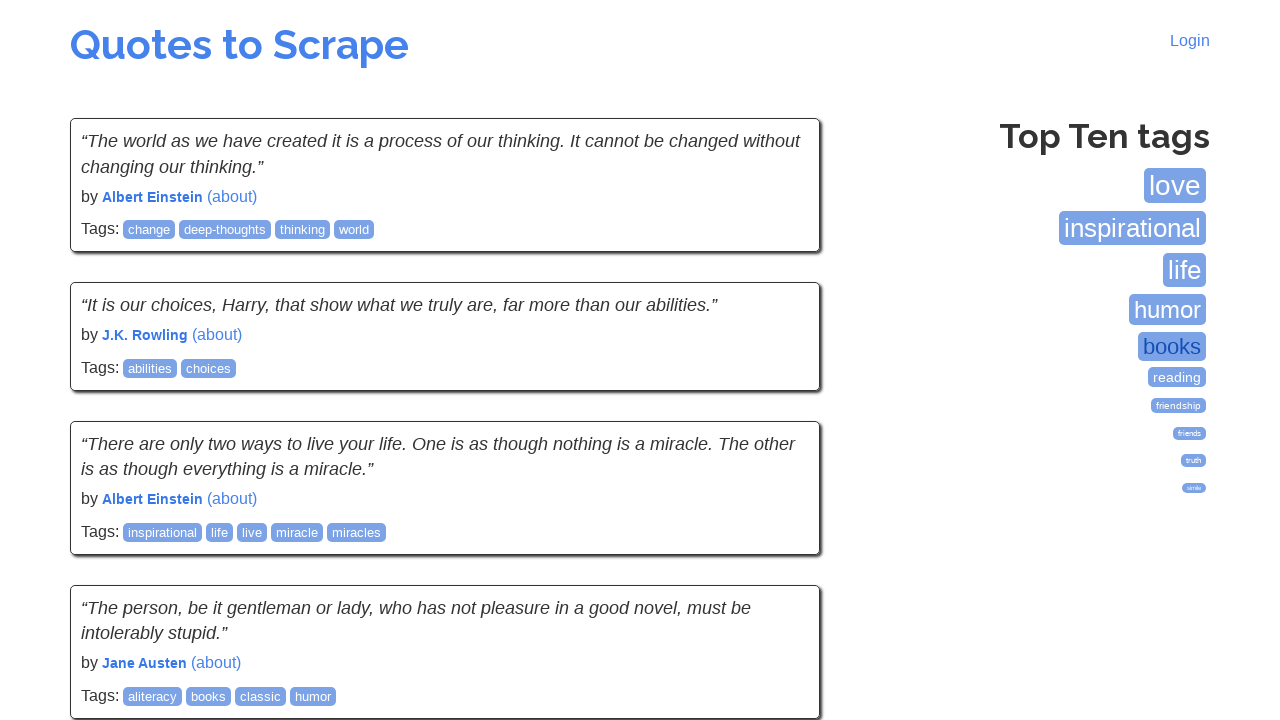

Top tags are visible again on main page
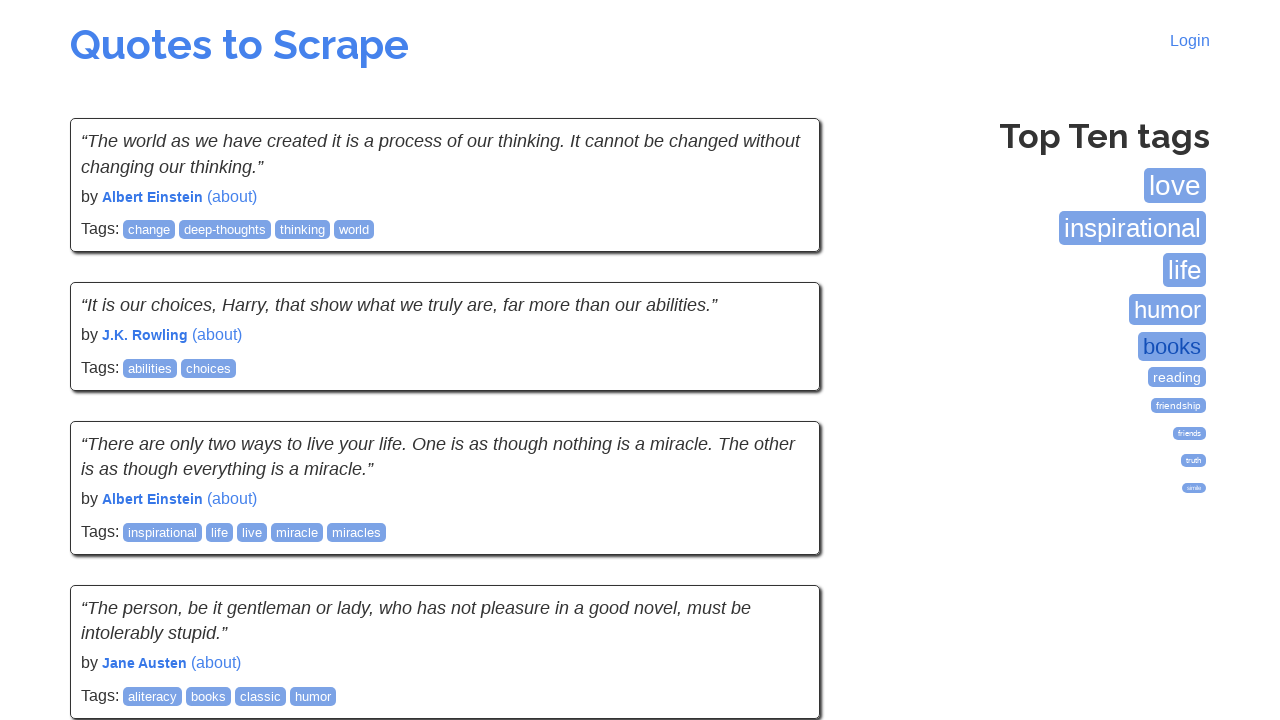

Clicked on top tag #6 at (1177, 377) on xpath=//span[@class='tag-item']/a[@class='tag'] >> nth=5
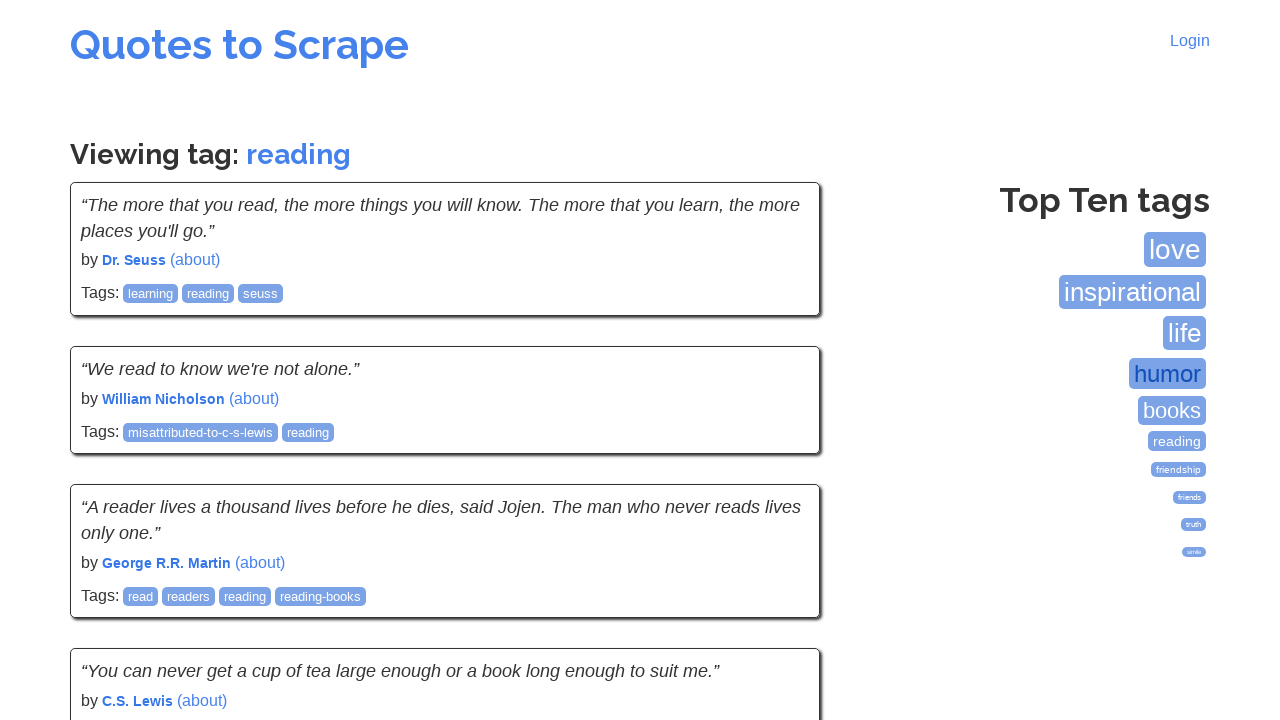

Tag viewing page loaded with tag title visible
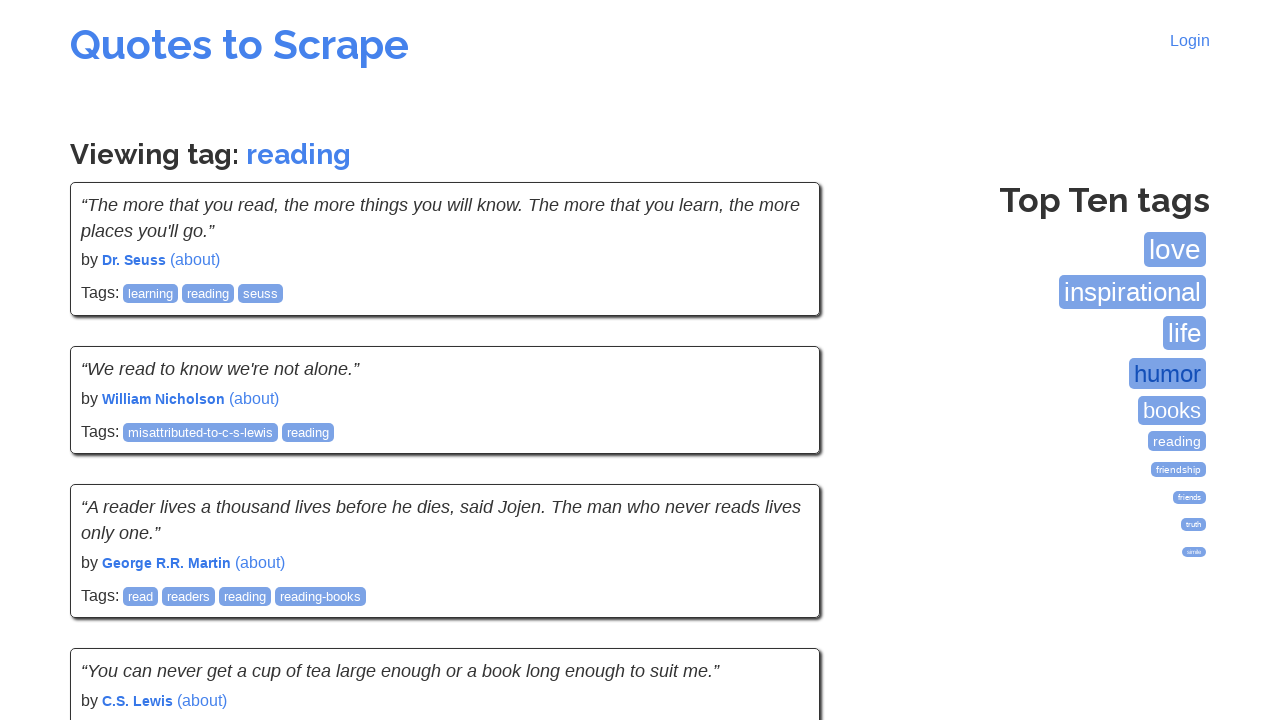

Retrieved tag title element
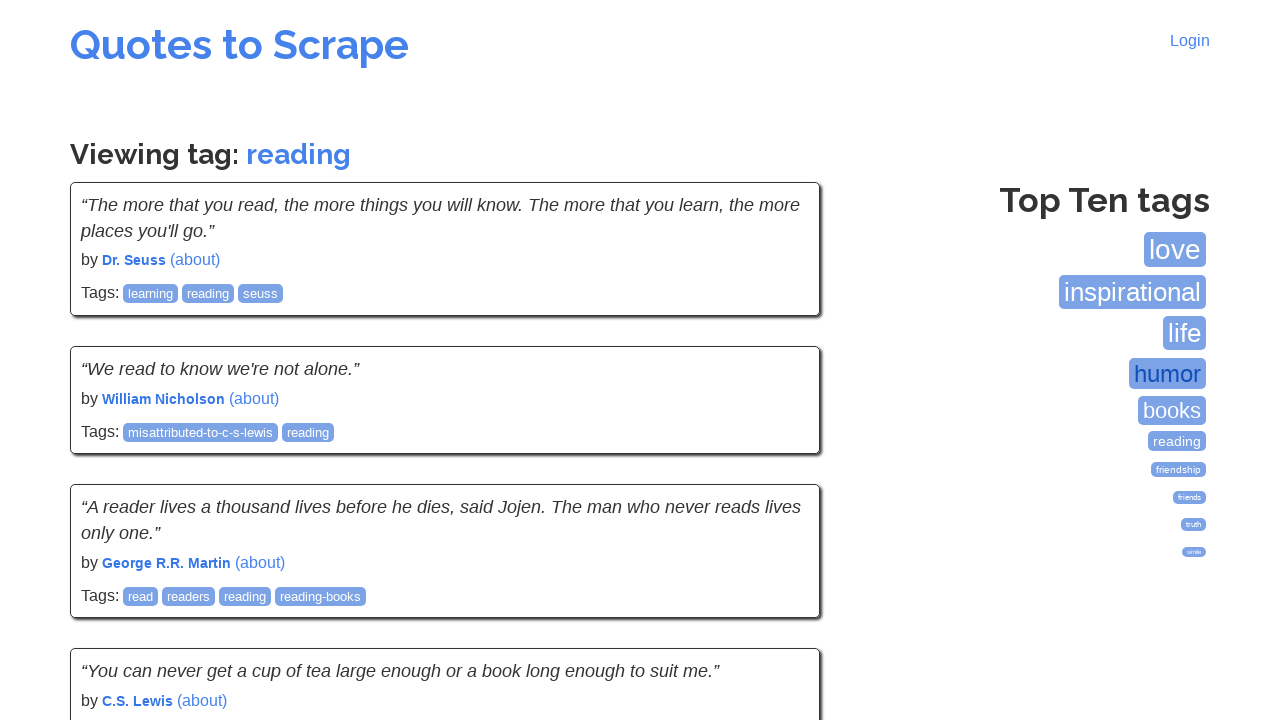

Verified 'Viewing tag' text is present in title
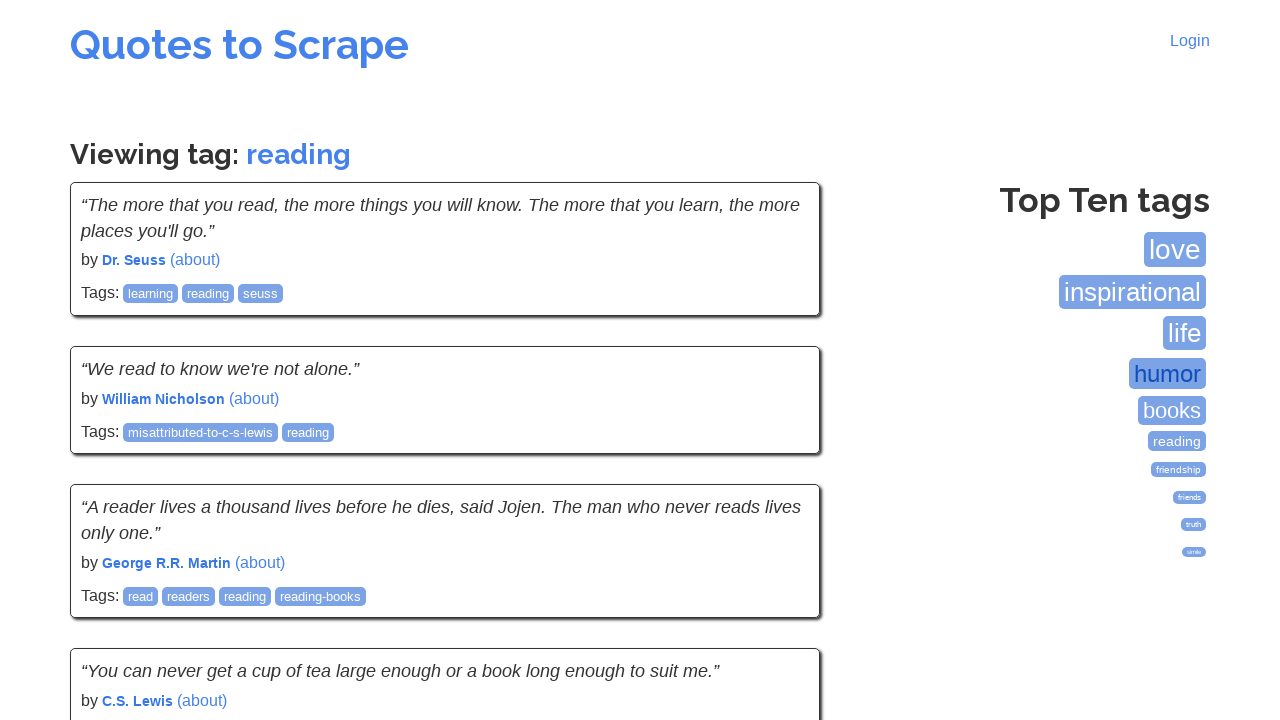

Navigated back to main page
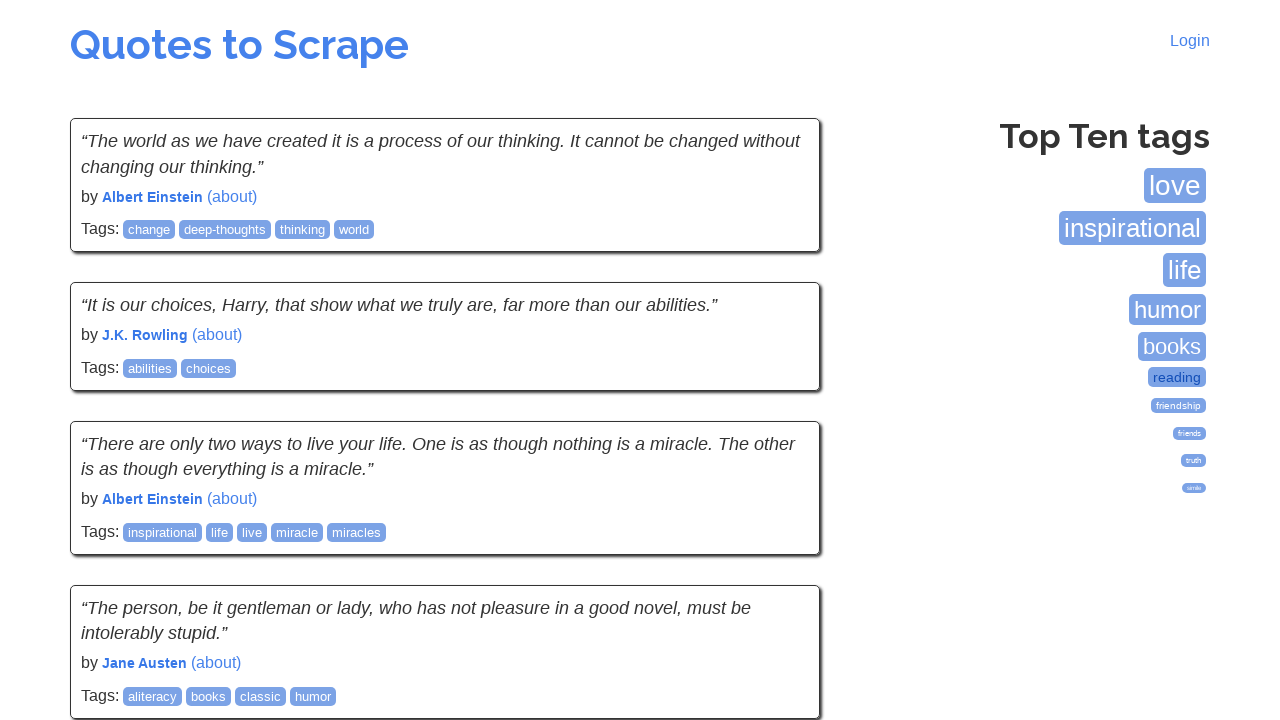

Top tags are visible again on main page
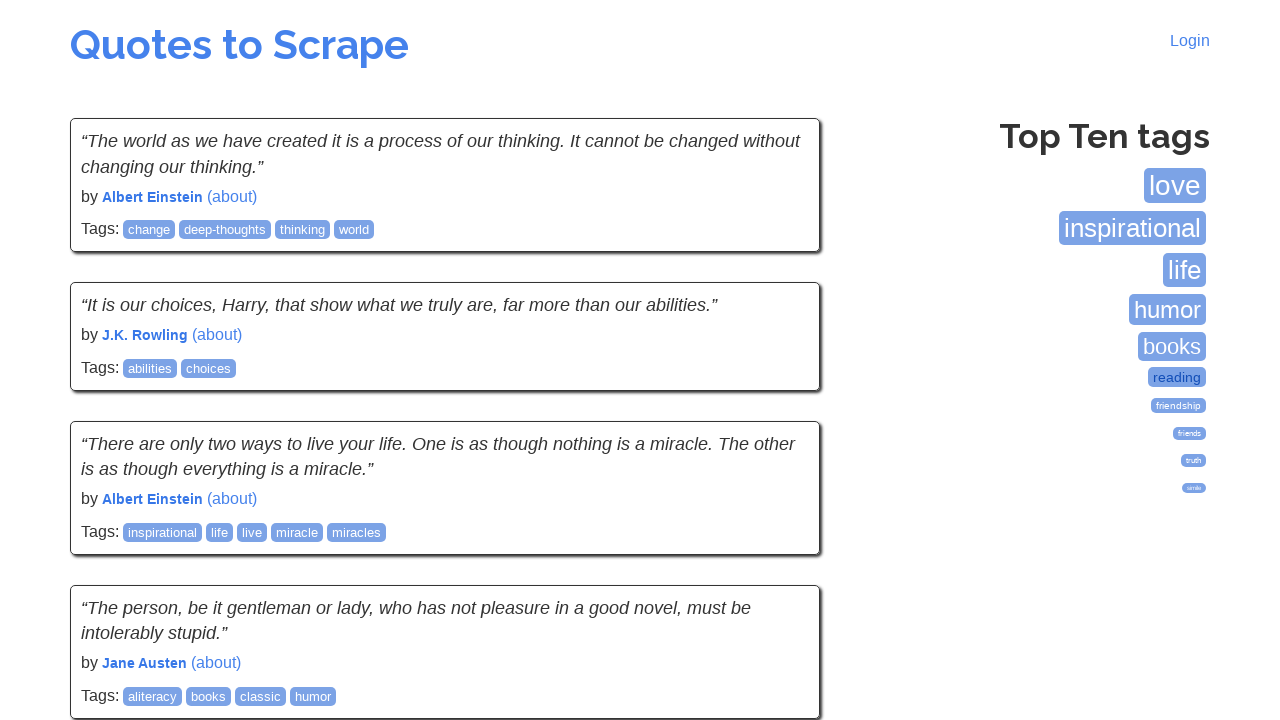

Clicked on top tag #7 at (1178, 406) on xpath=//span[@class='tag-item']/a[@class='tag'] >> nth=6
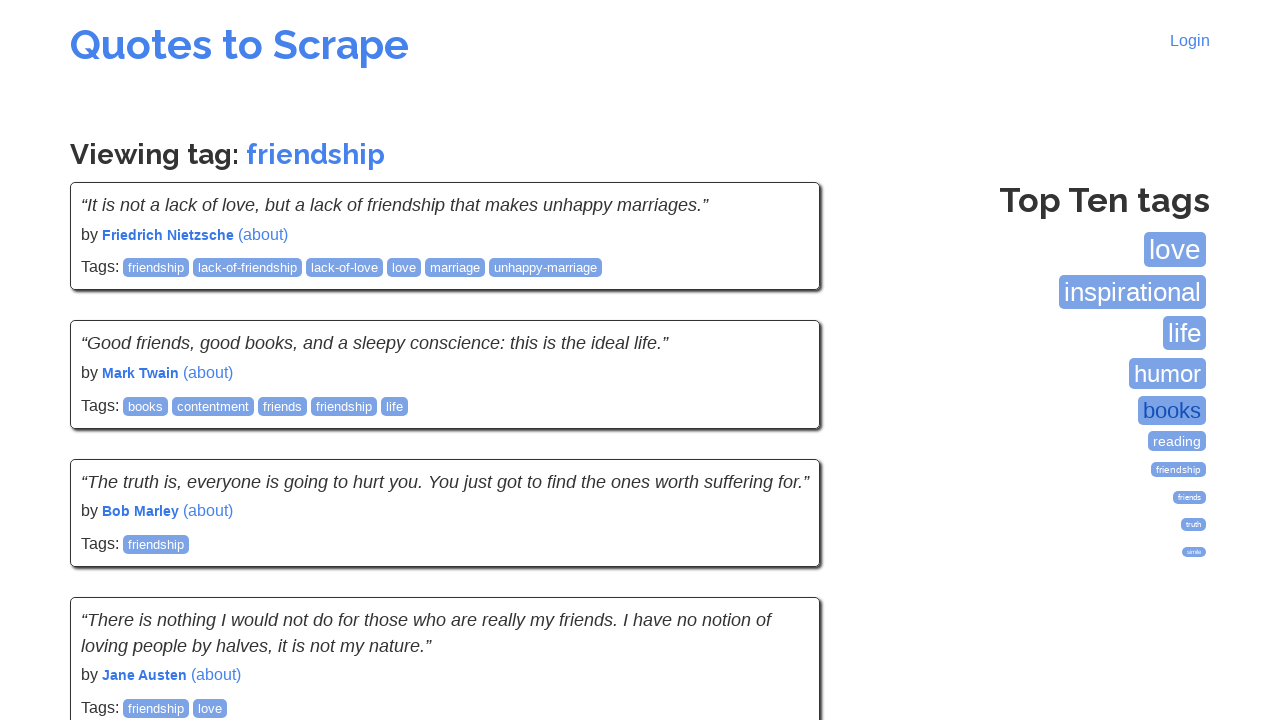

Tag viewing page loaded with tag title visible
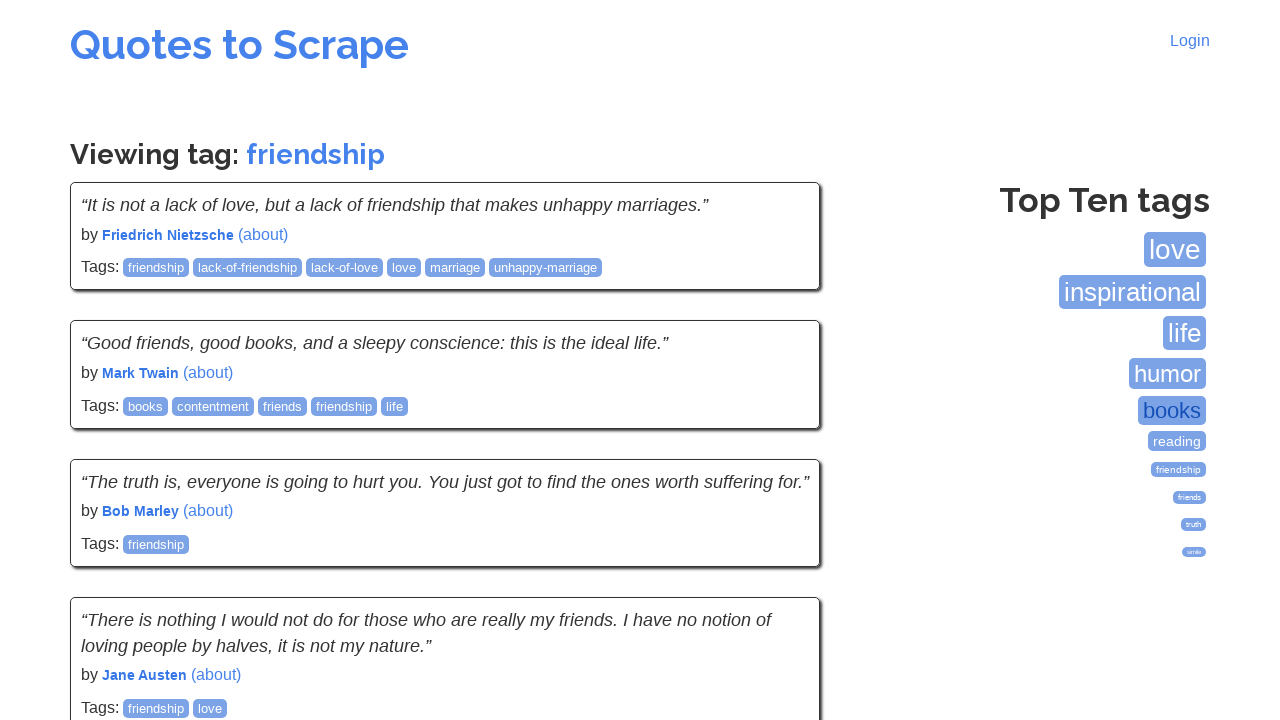

Retrieved tag title element
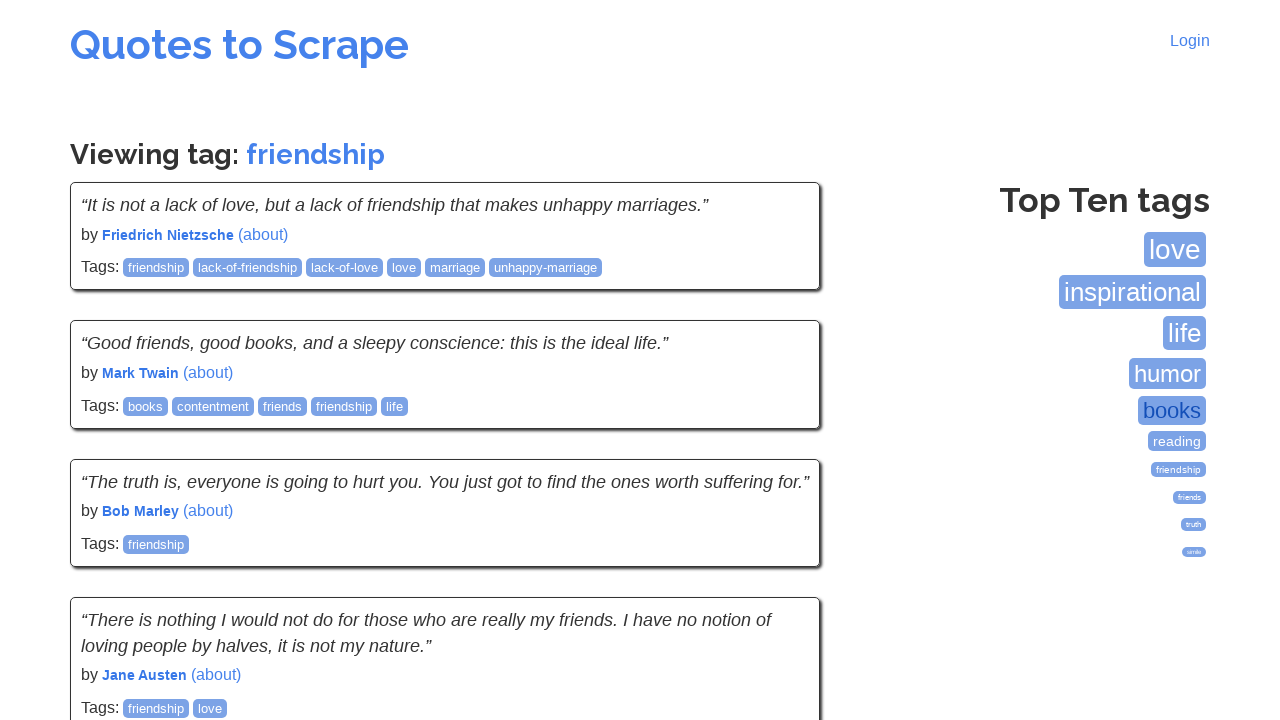

Verified 'Viewing tag' text is present in title
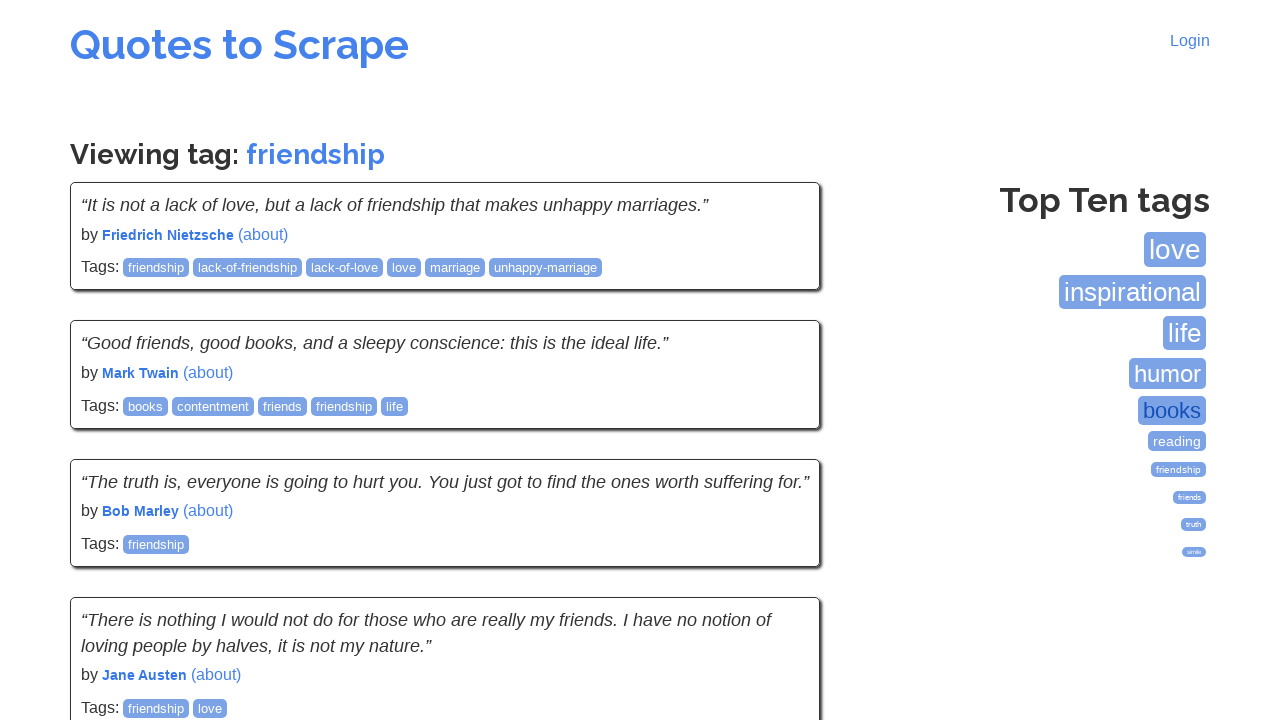

Navigated back to main page
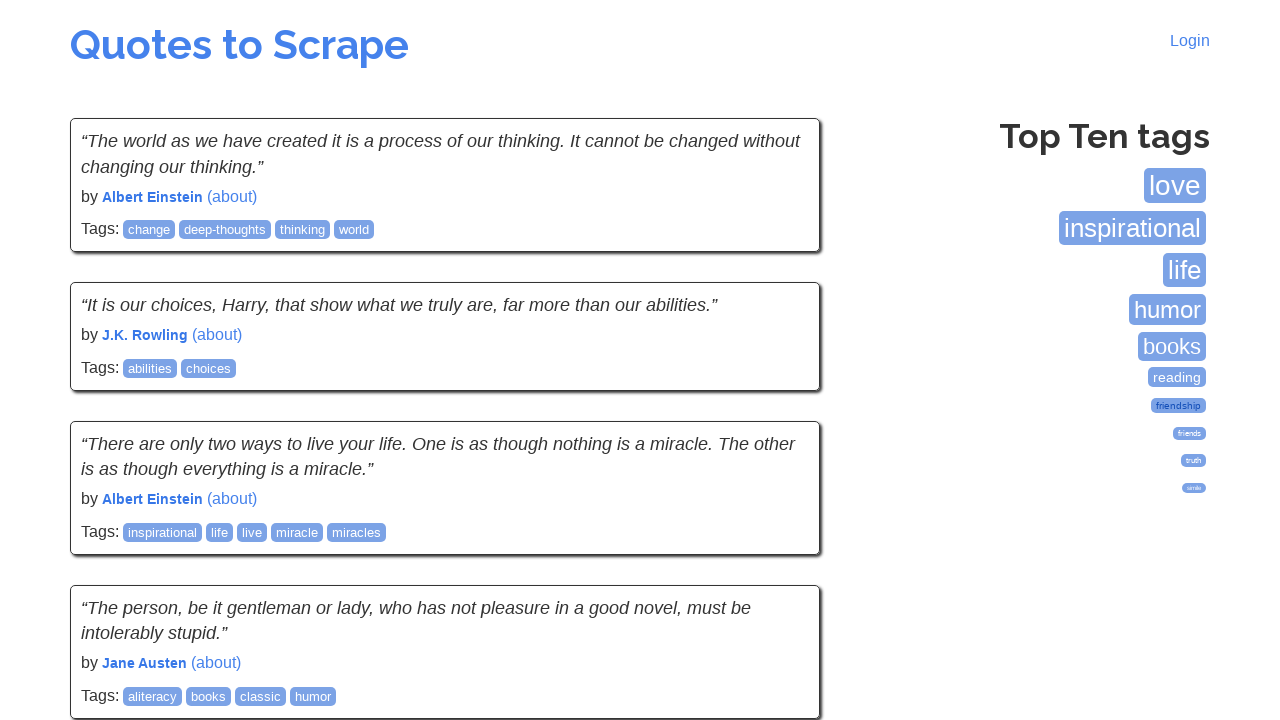

Top tags are visible again on main page
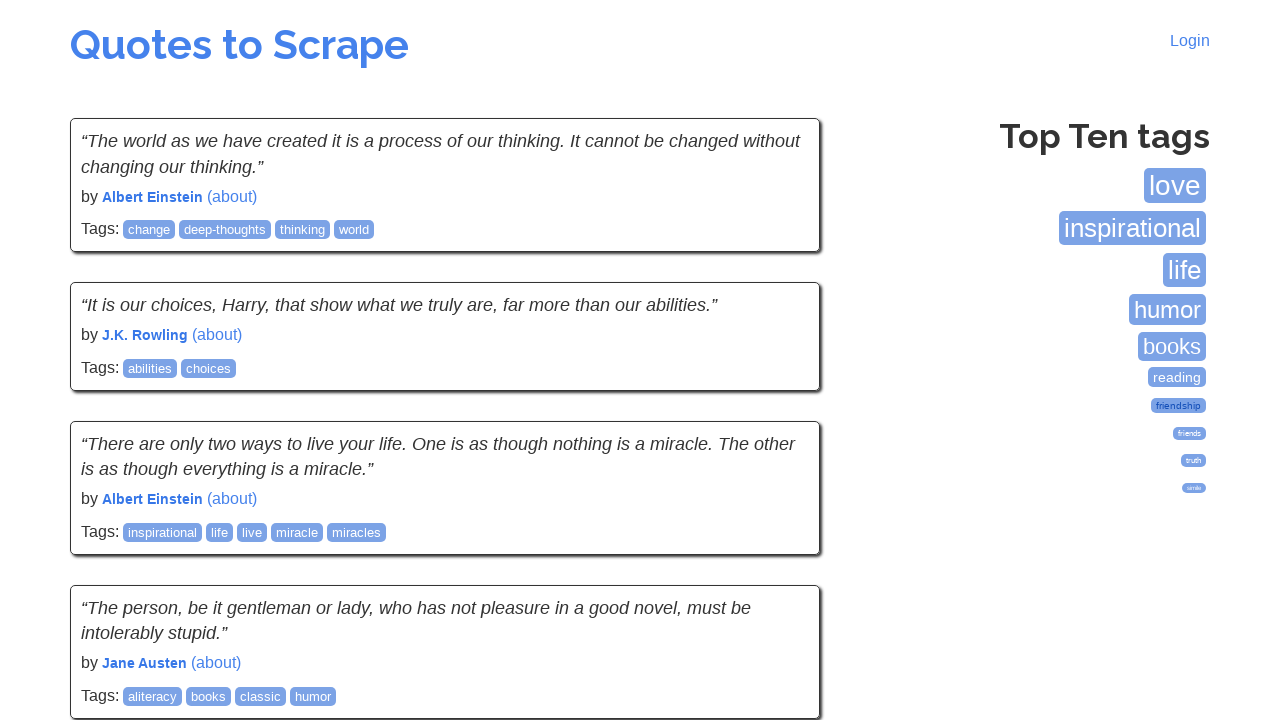

Clicked on top tag #8 at (1190, 434) on xpath=//span[@class='tag-item']/a[@class='tag'] >> nth=7
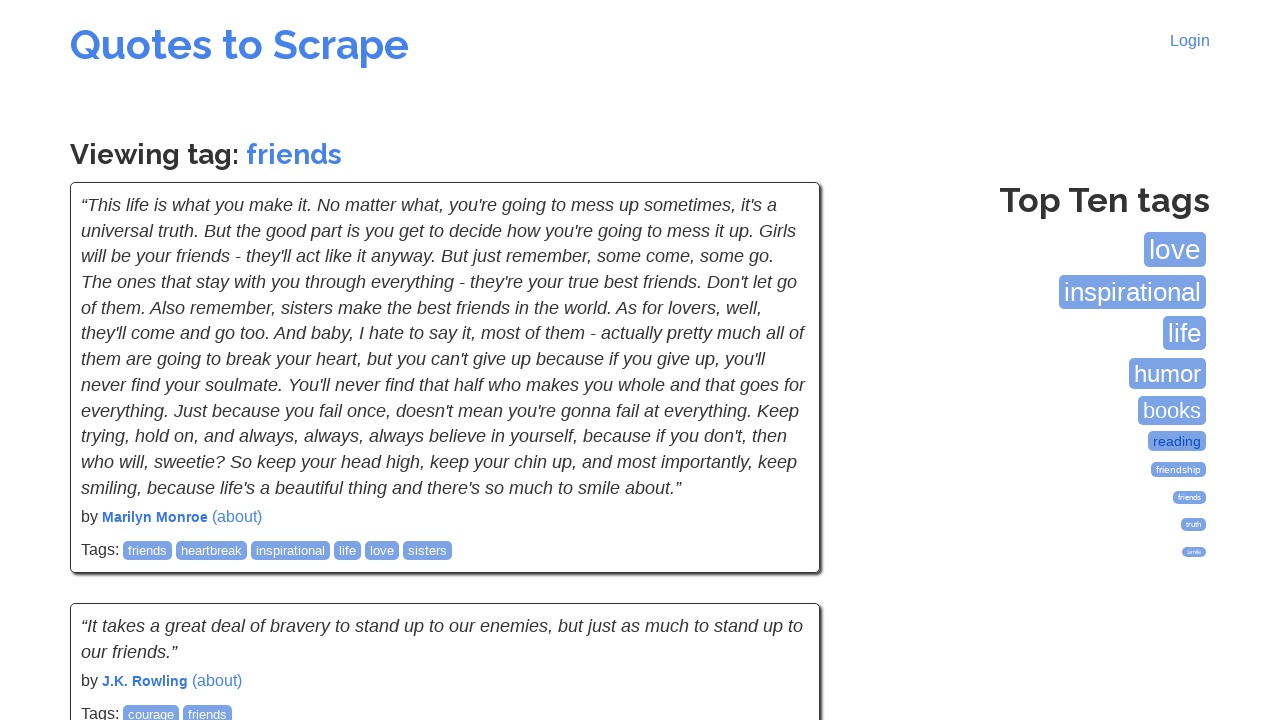

Tag viewing page loaded with tag title visible
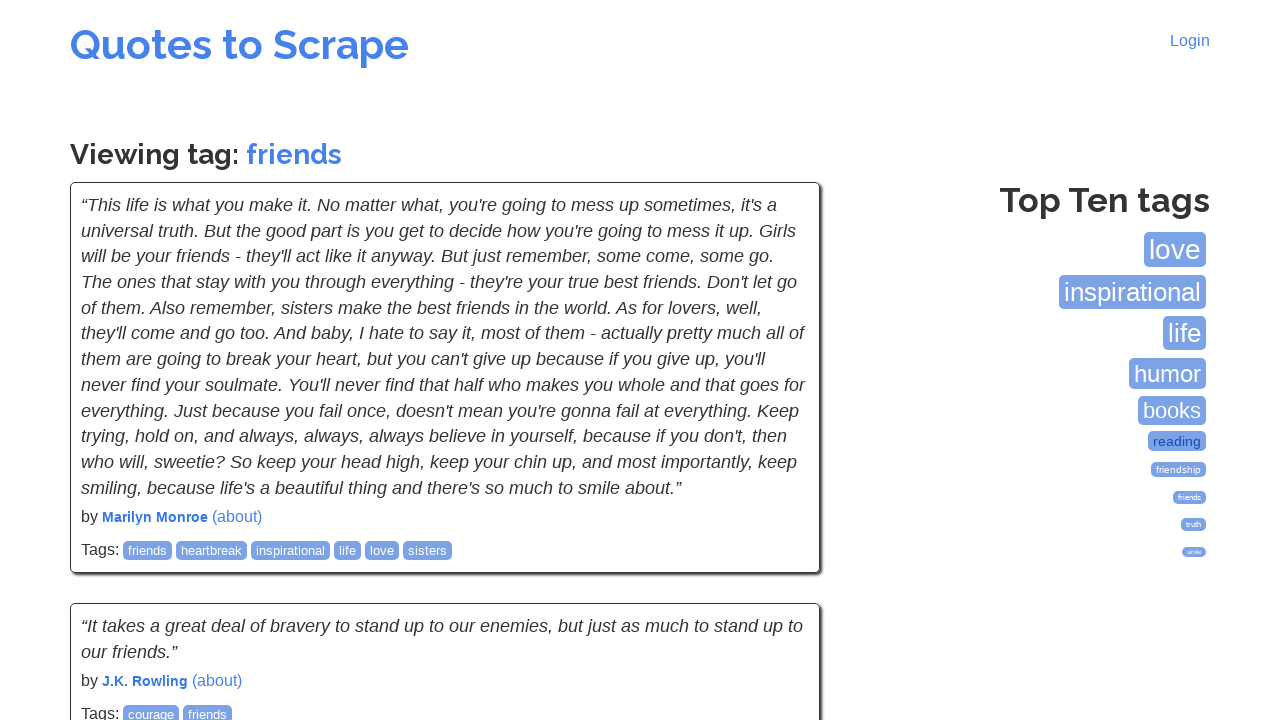

Retrieved tag title element
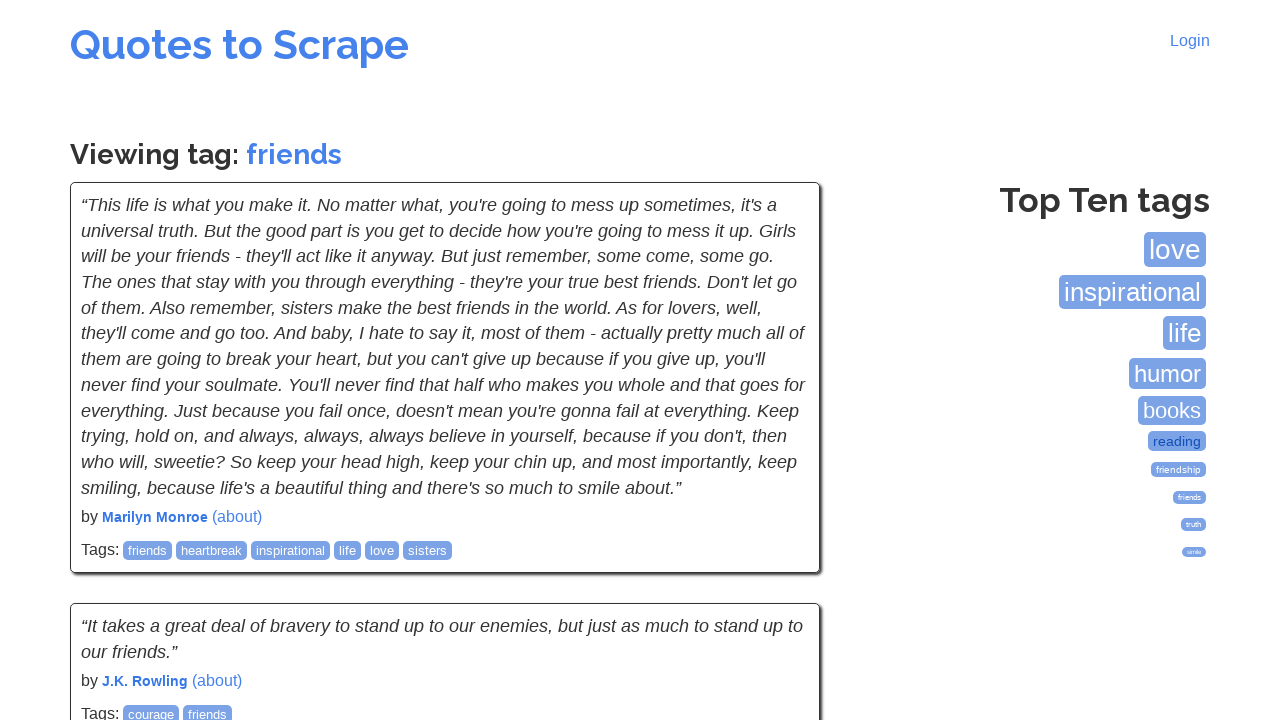

Verified 'Viewing tag' text is present in title
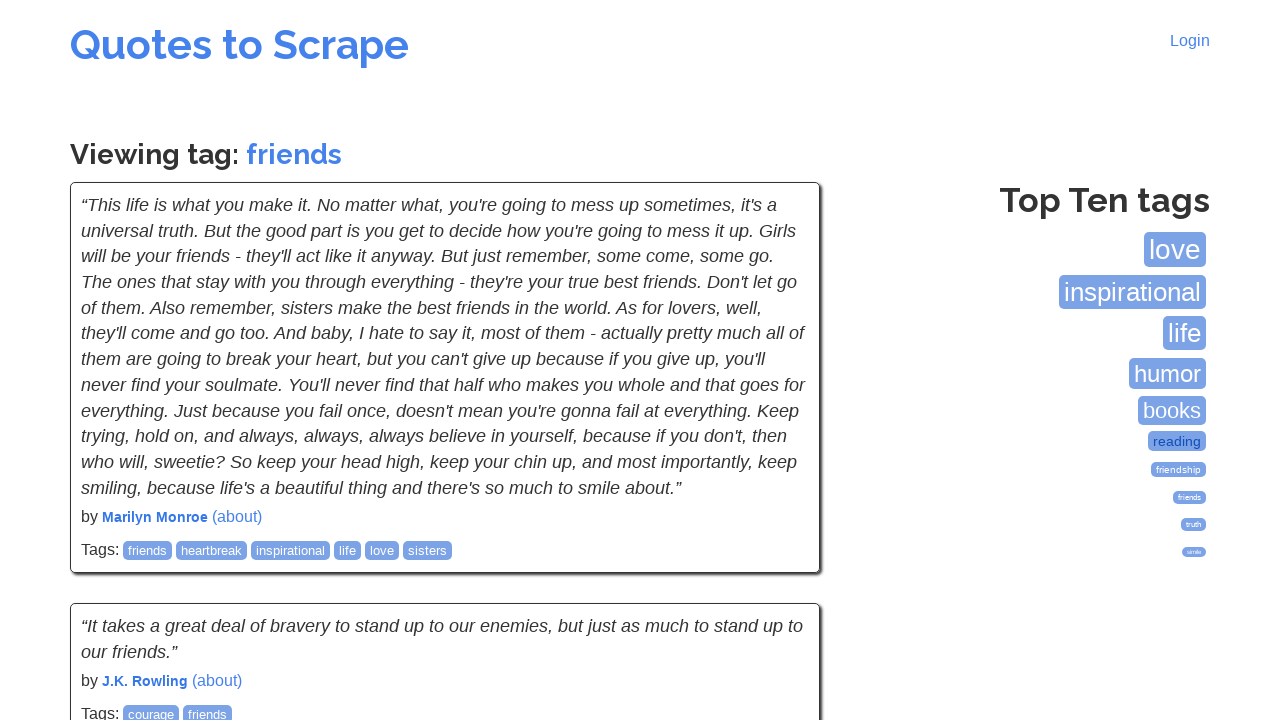

Navigated back to main page
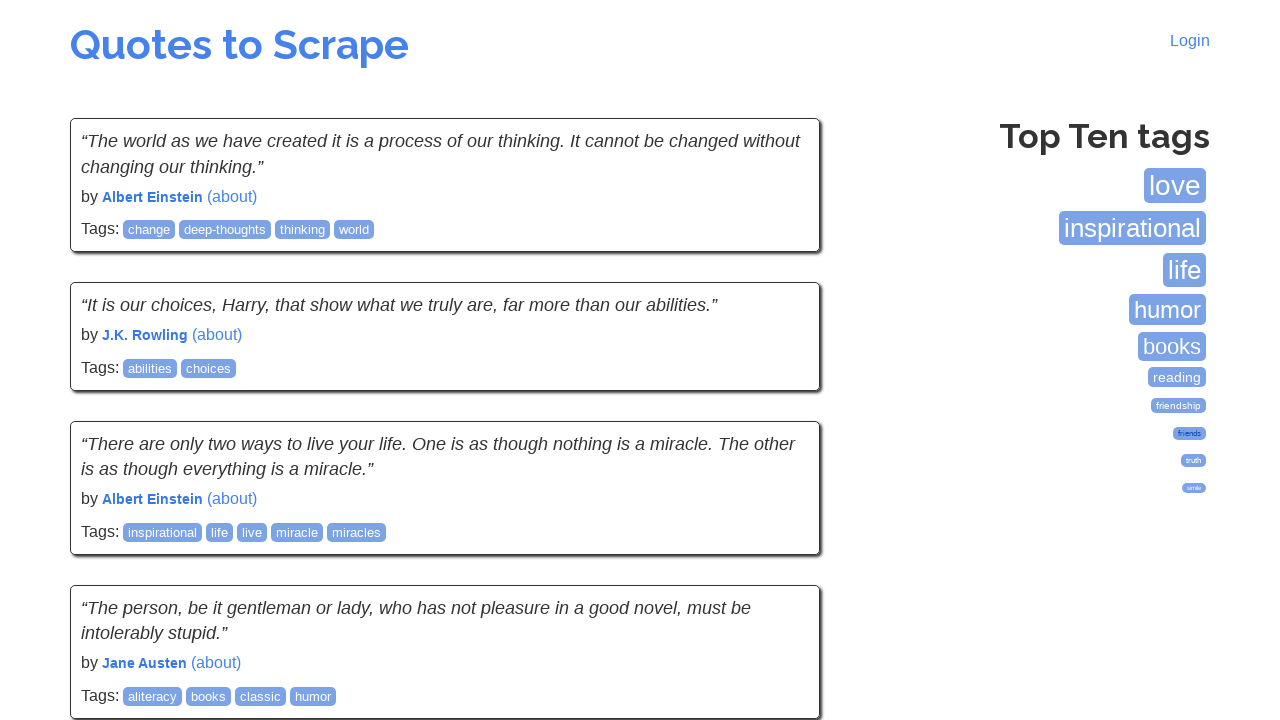

Top tags are visible again on main page
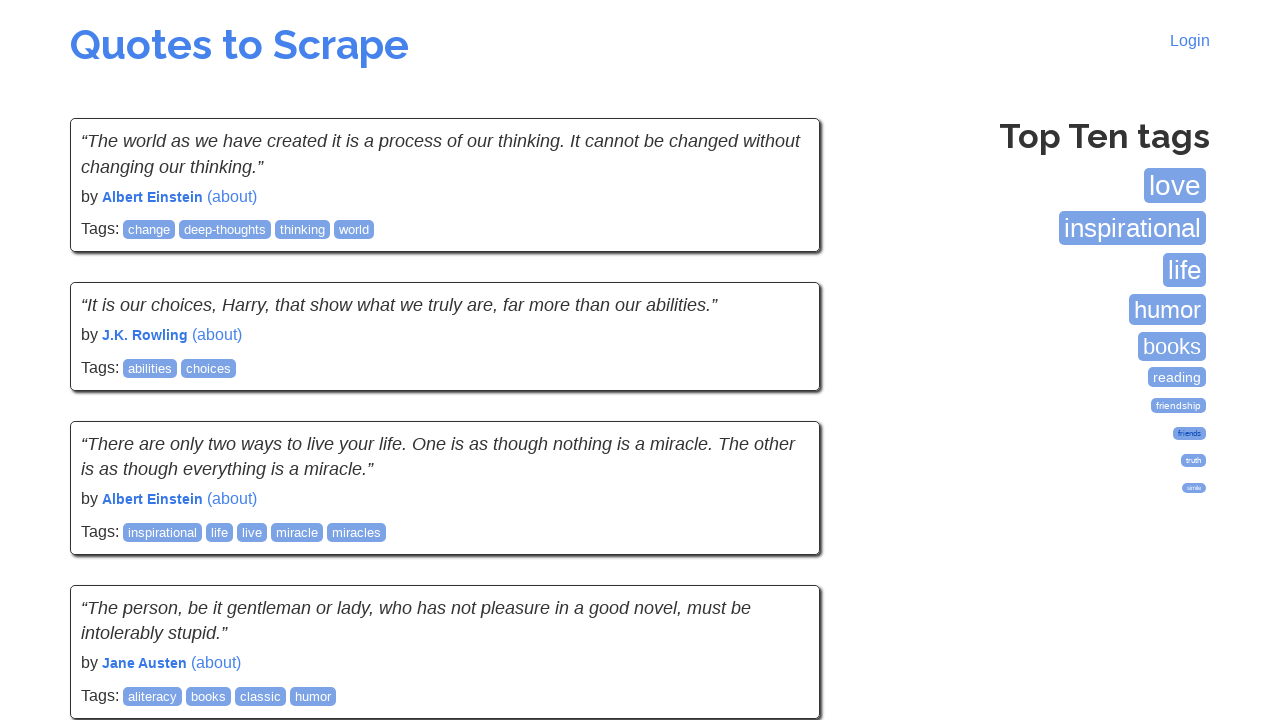

Clicked on top tag #9 at (1194, 460) on xpath=//span[@class='tag-item']/a[@class='tag'] >> nth=8
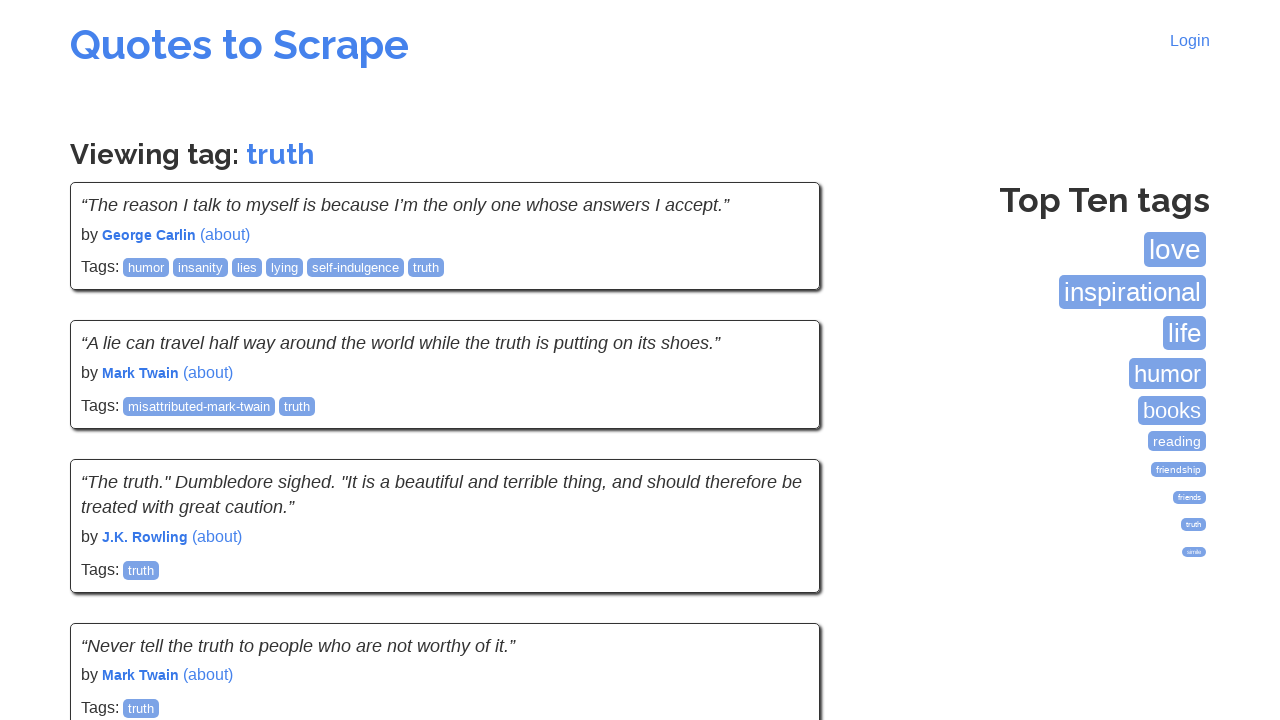

Tag viewing page loaded with tag title visible
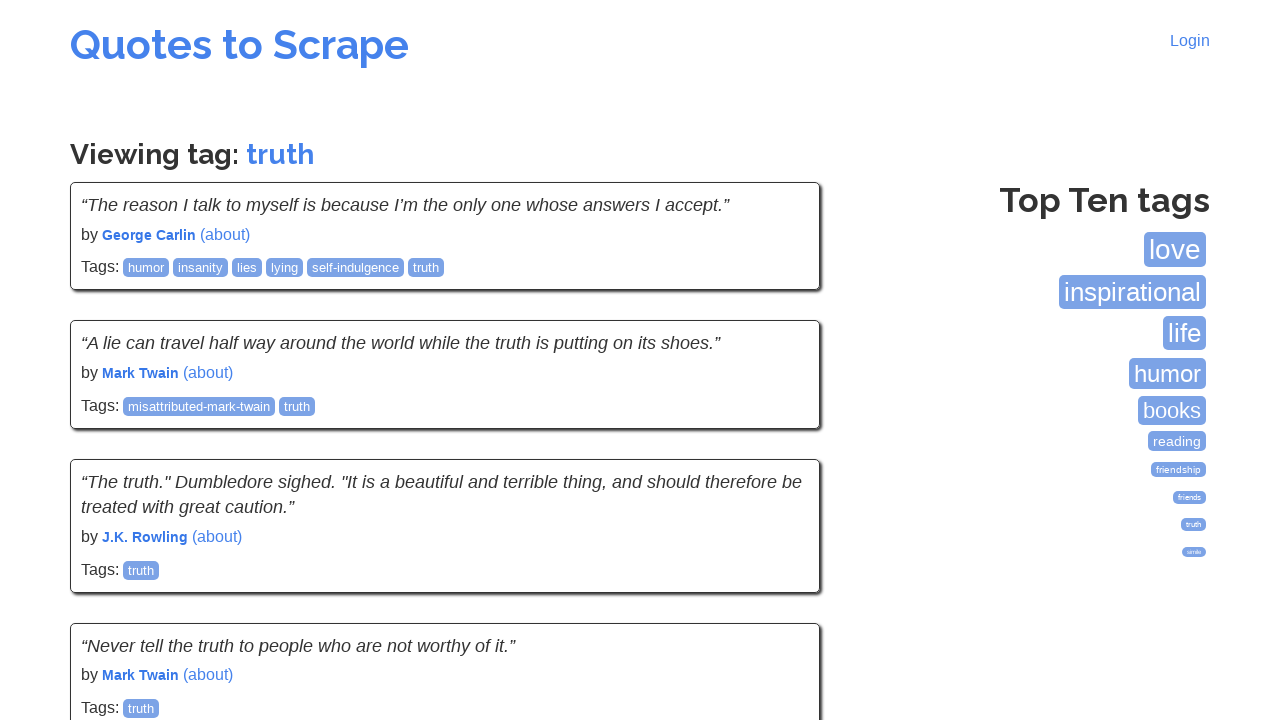

Retrieved tag title element
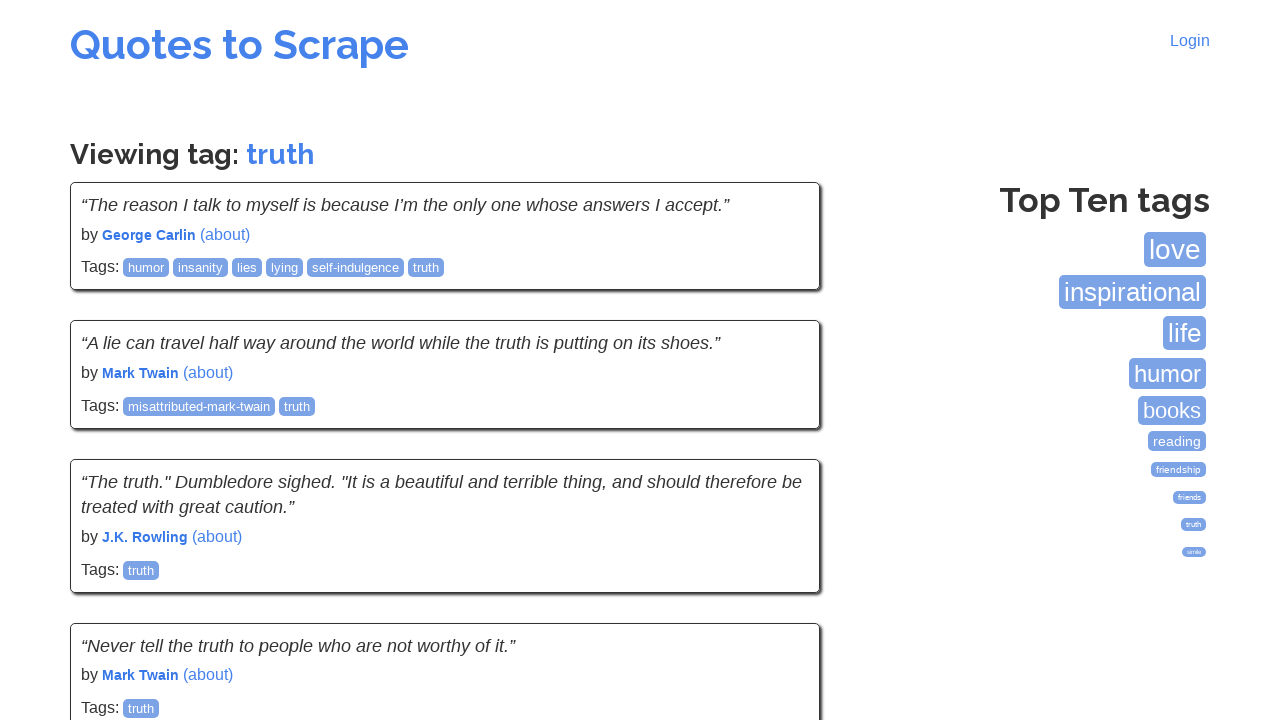

Verified 'Viewing tag' text is present in title
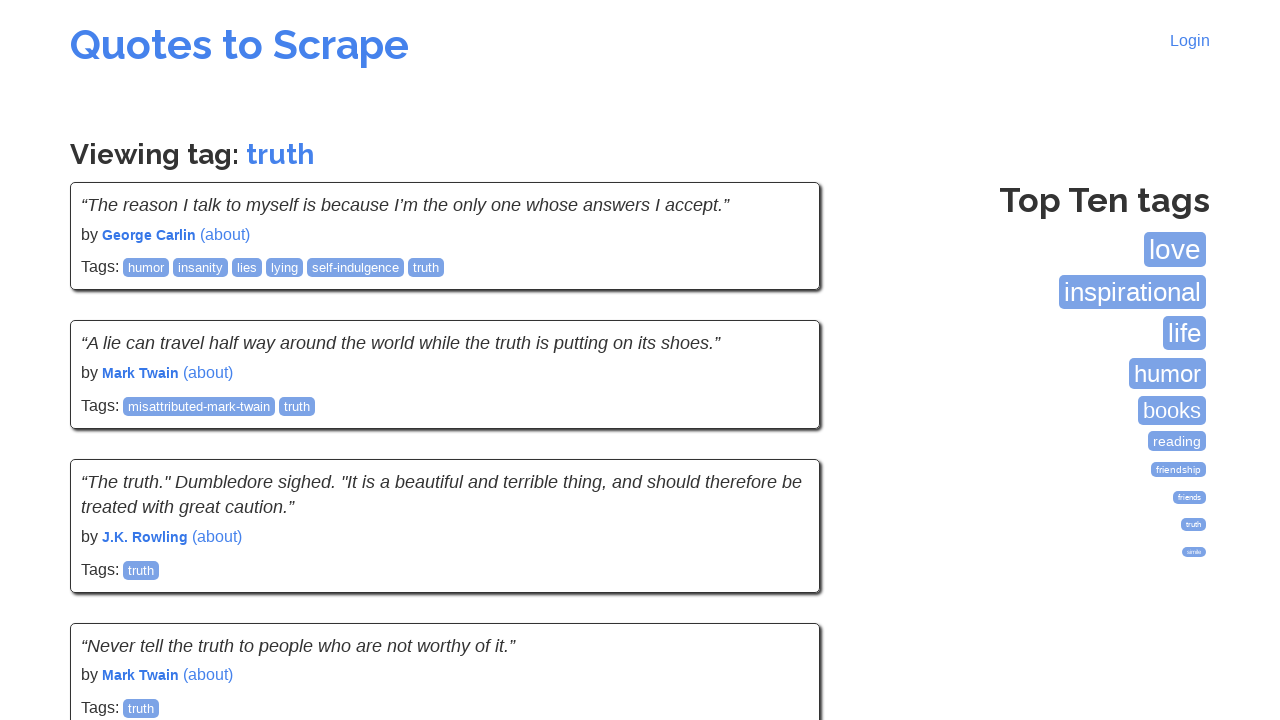

Navigated back to main page
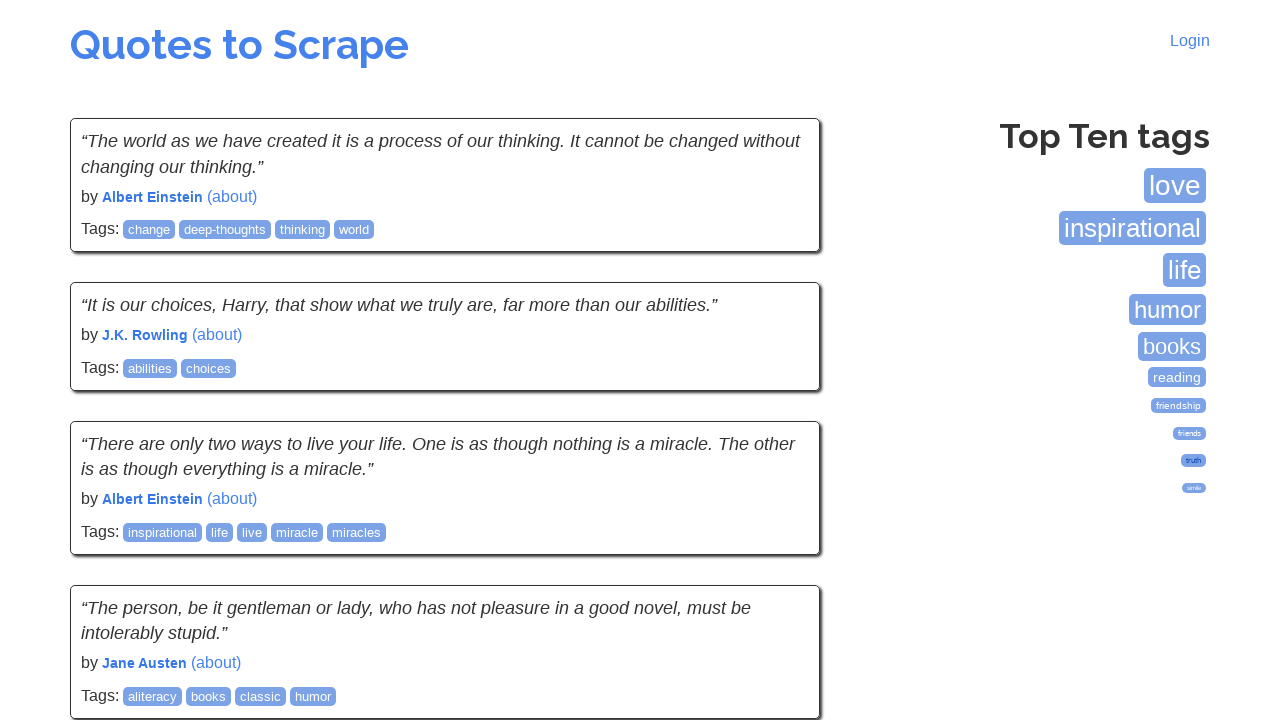

Top tags are visible again on main page
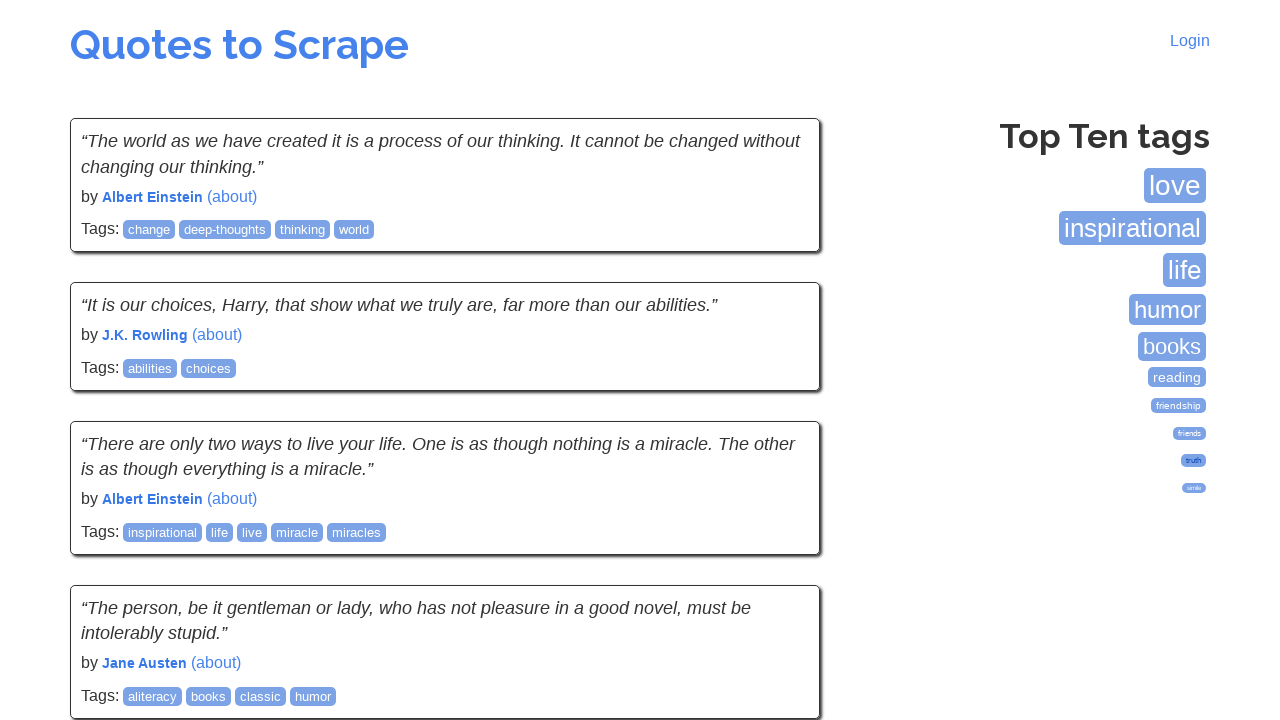

Clicked on top tag #10 at (1194, 488) on xpath=//span[@class='tag-item']/a[@class='tag'] >> nth=9
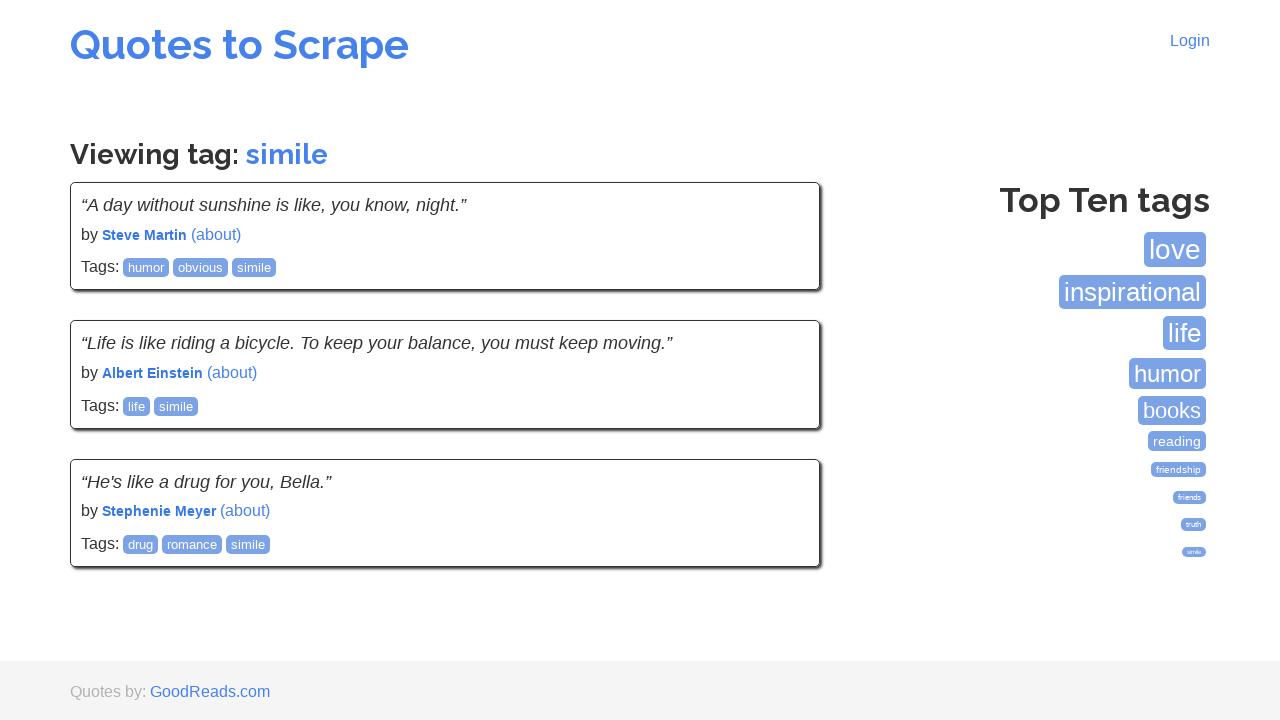

Tag viewing page loaded with tag title visible
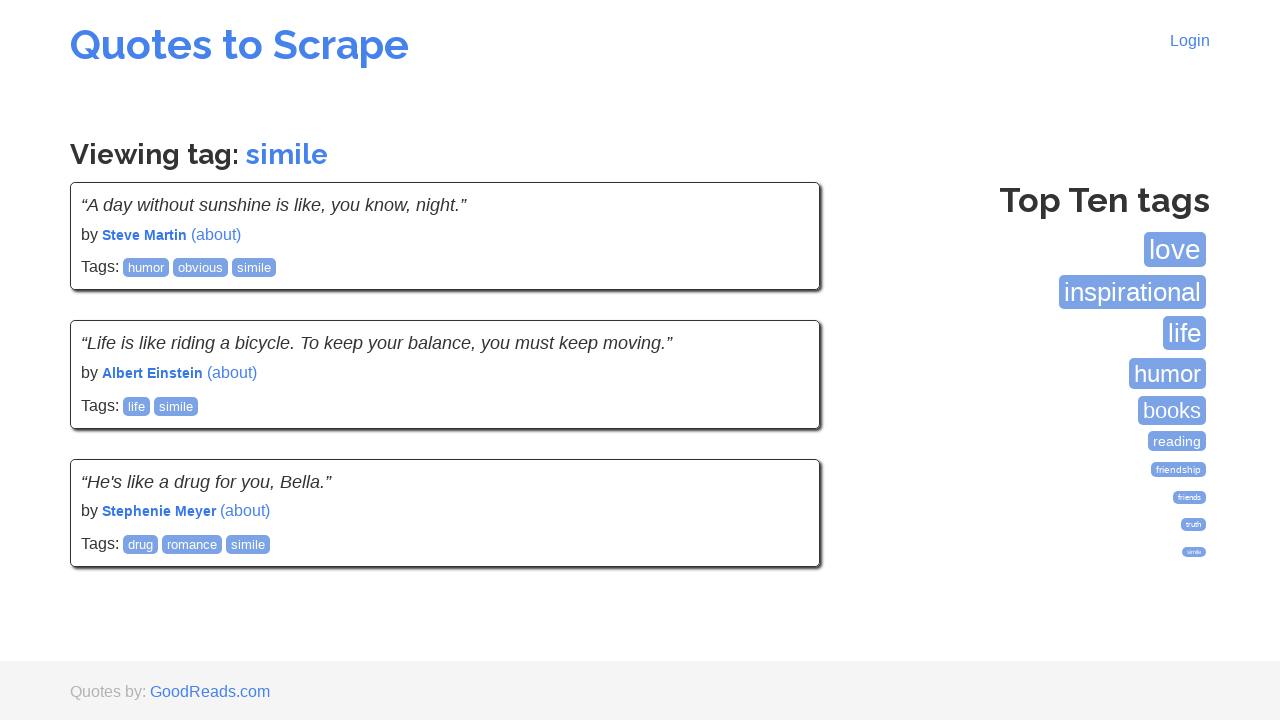

Retrieved tag title element
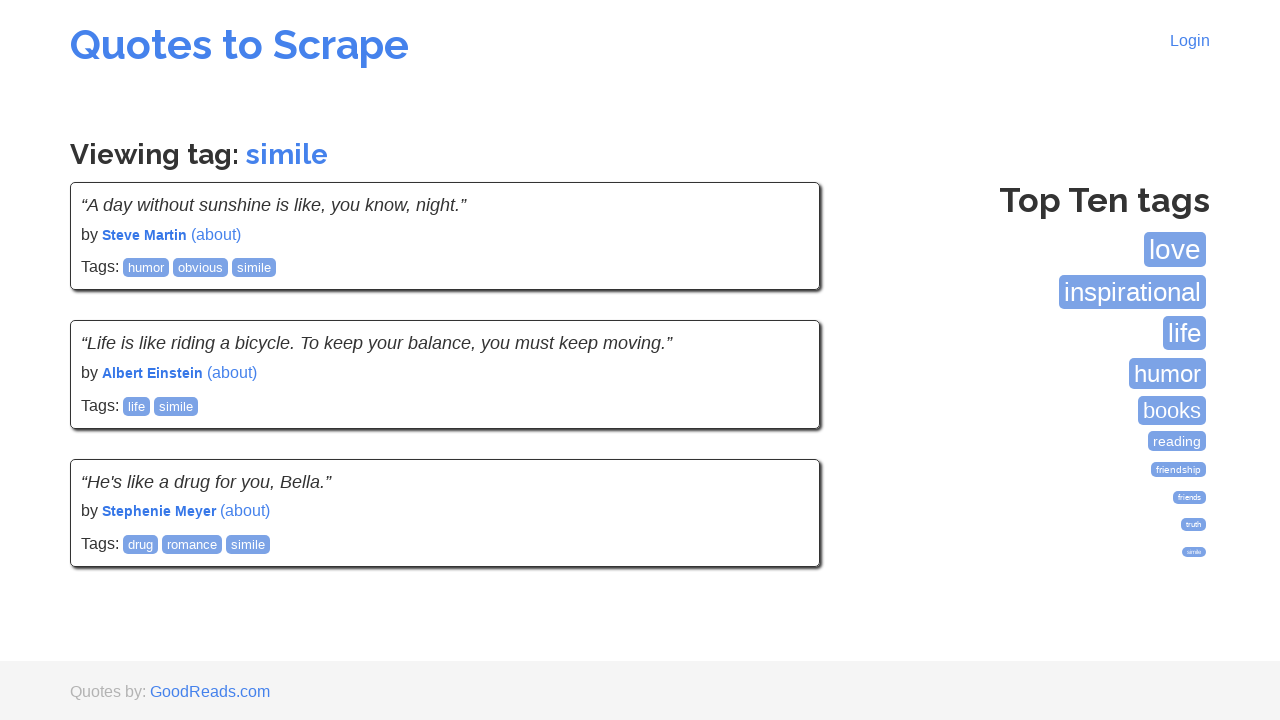

Verified 'Viewing tag' text is present in title
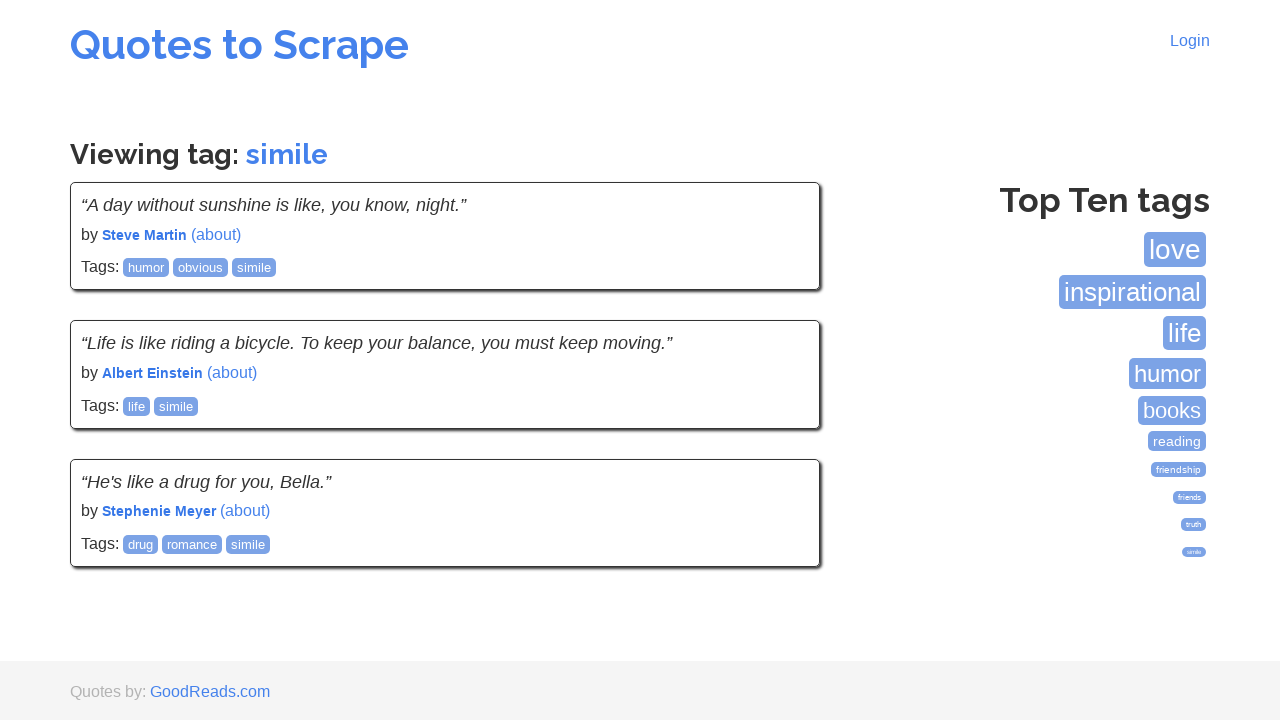

Navigated back to main page
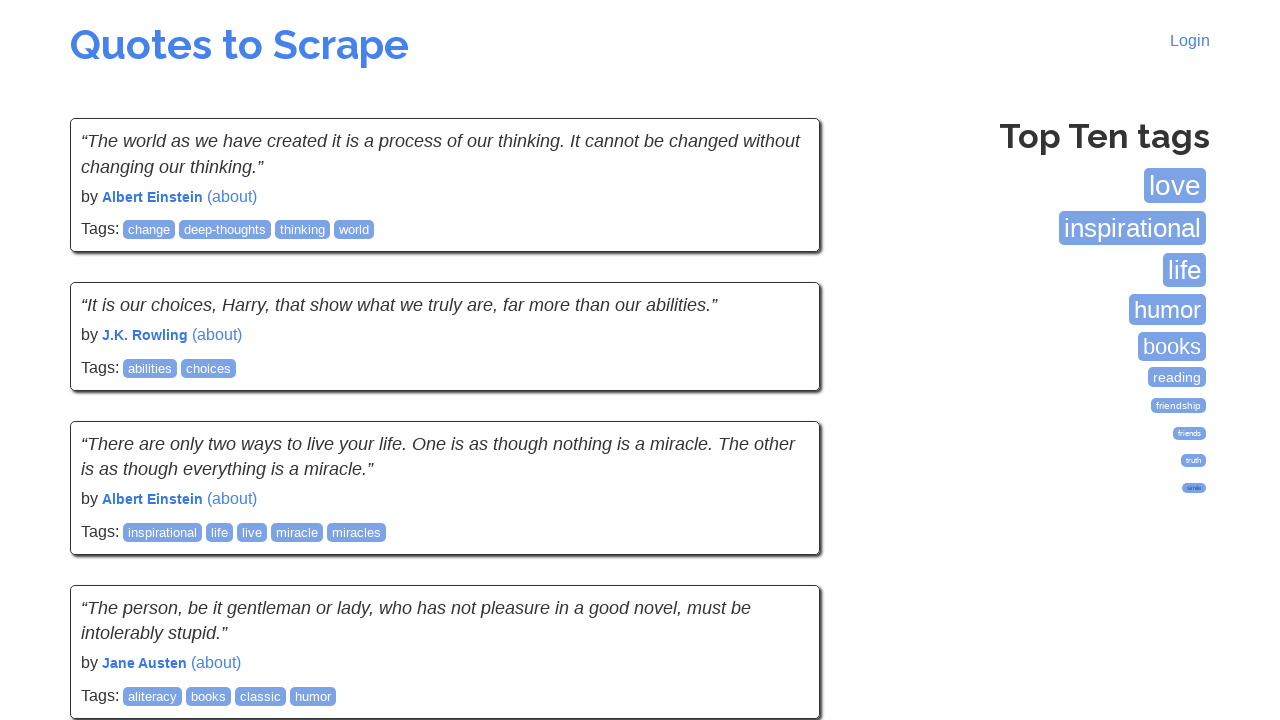

Top tags are visible again on main page
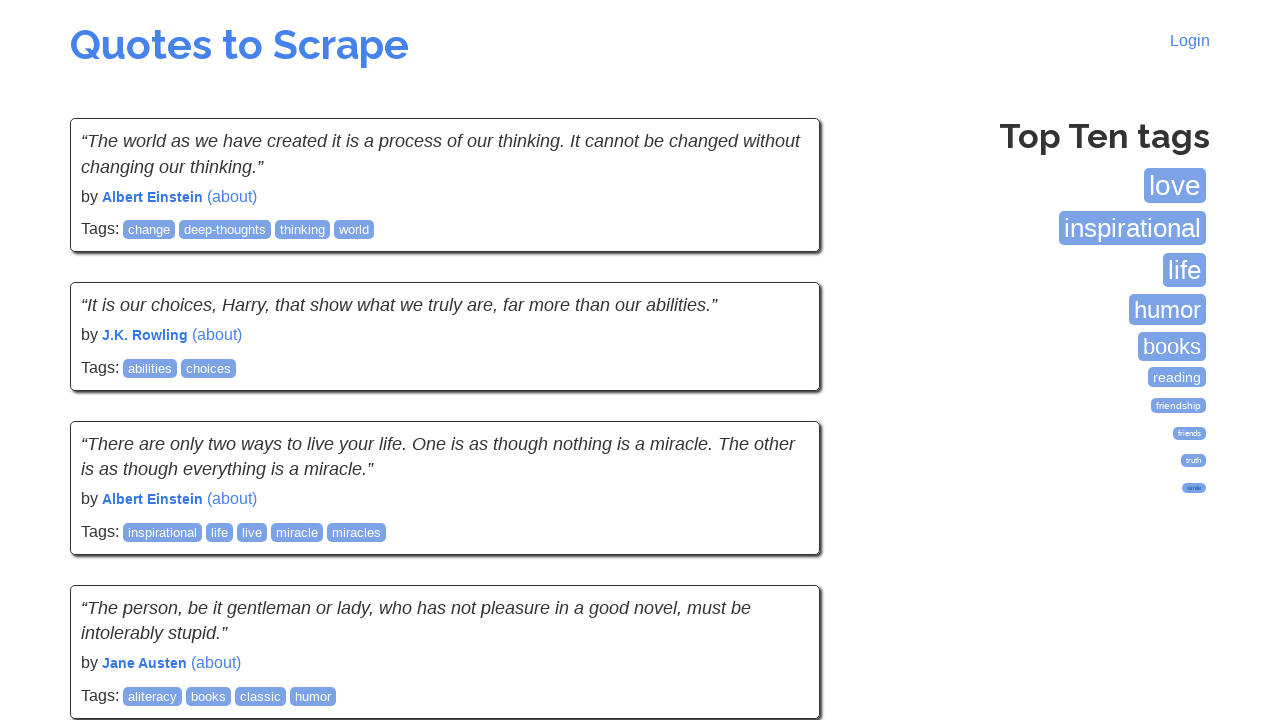

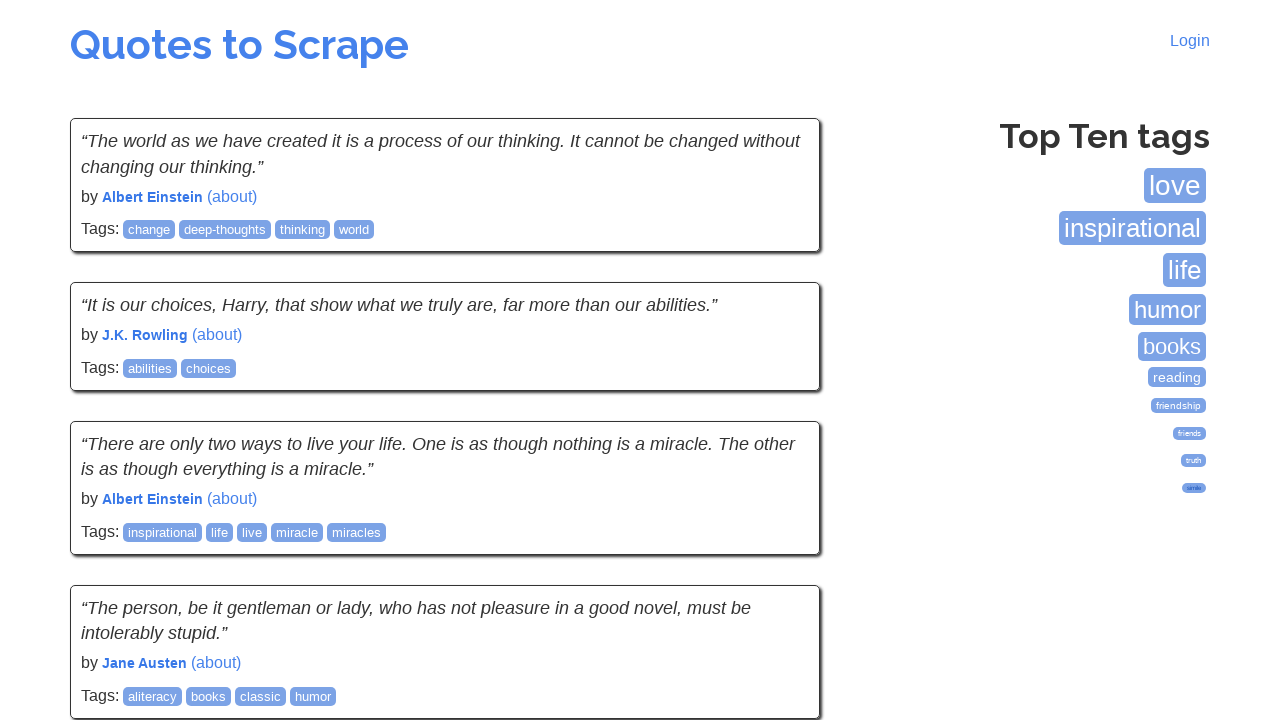